Navigates through multiple pages of quotes website, checking for quote elements on each page until no more quotes are found

Starting URL: http://quotes.toscrape.com/page/1

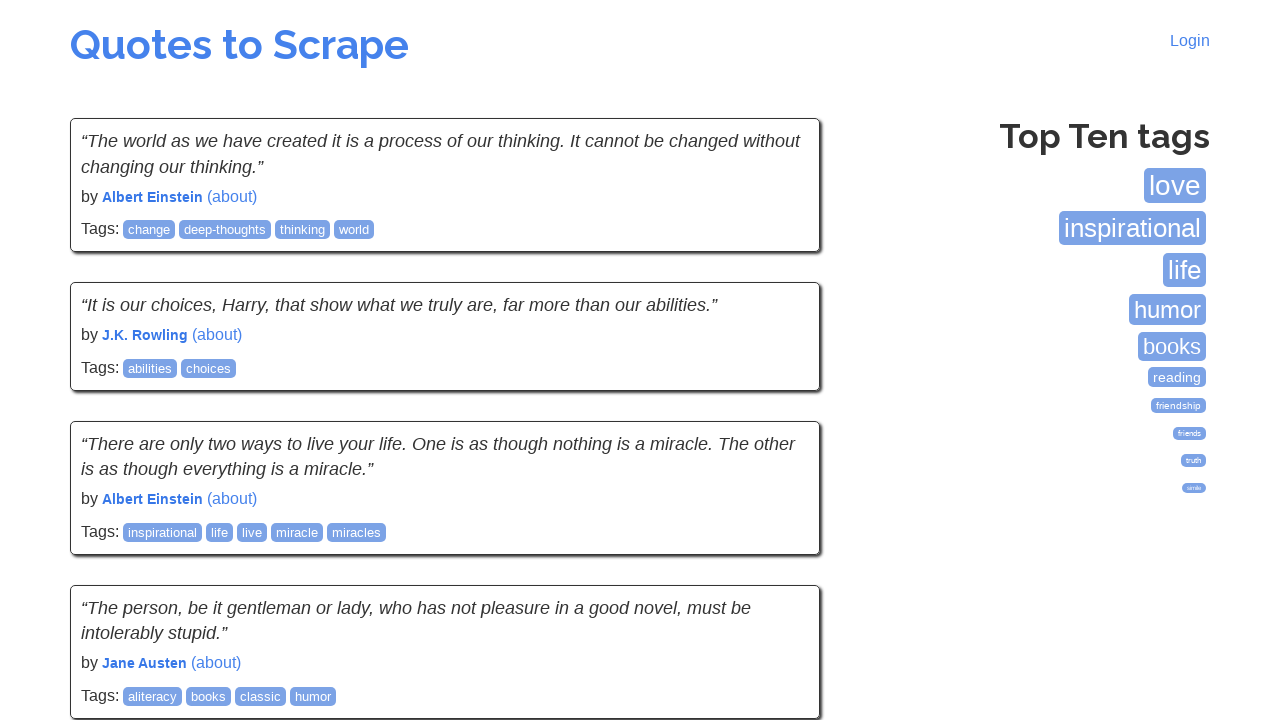

Waited for quote elements to load on first page
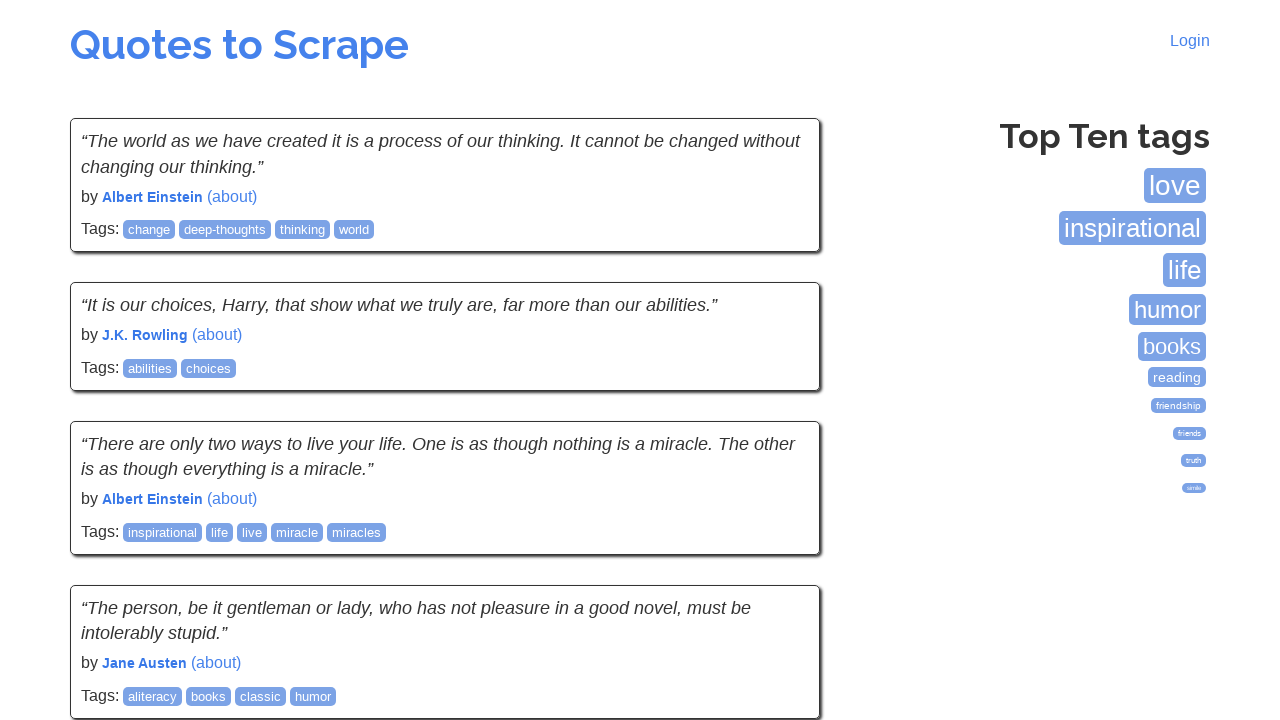

Navigated to page 2
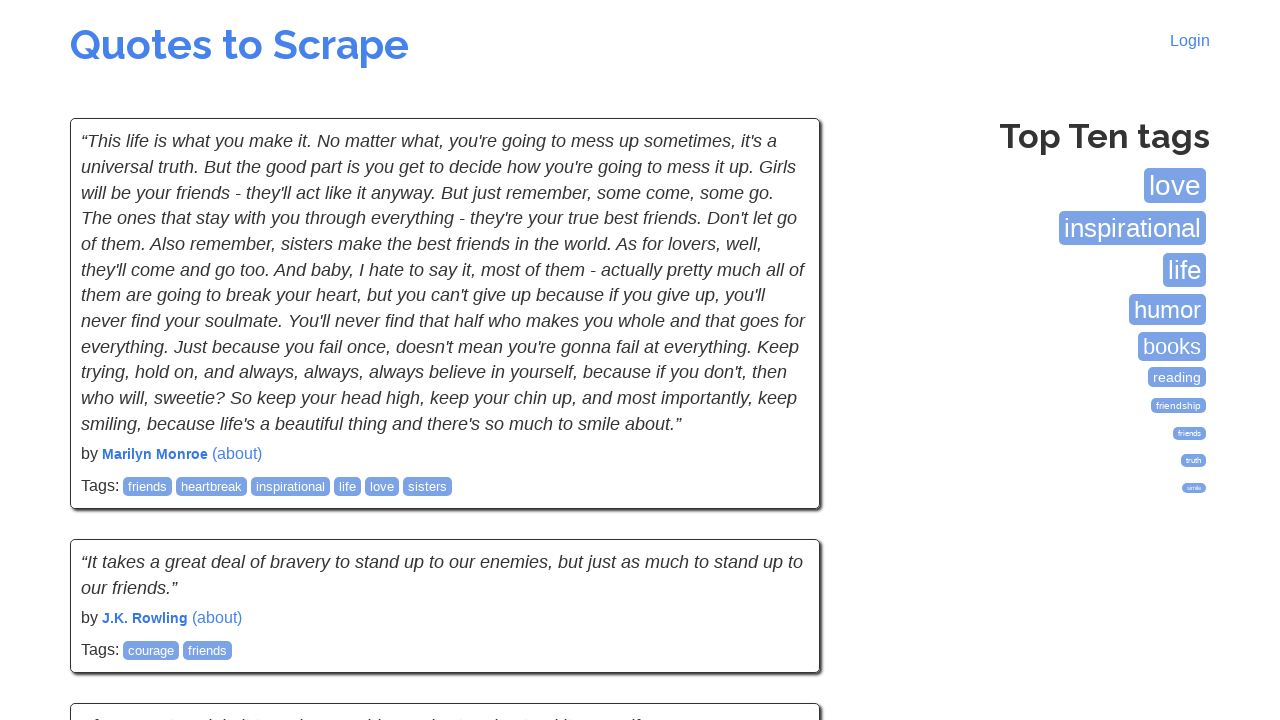

Found 10 quote elements on page 2
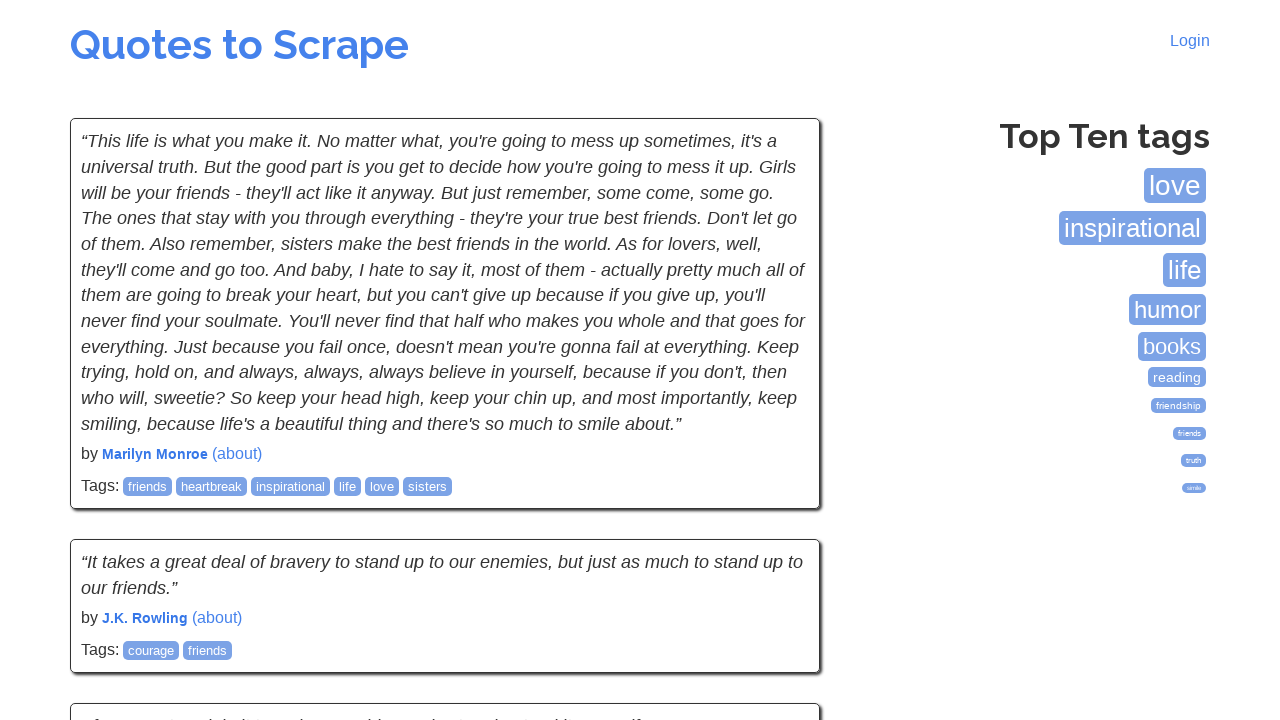

Verified quote text elements exist on page
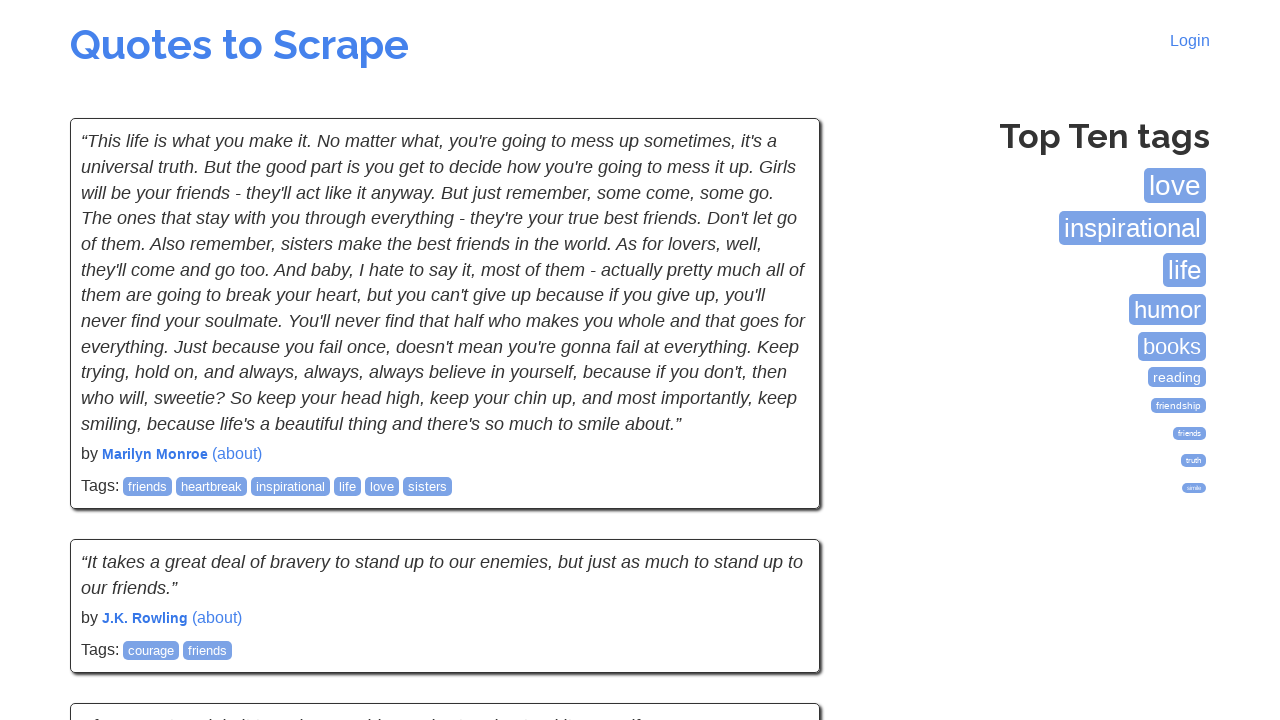

Verified author elements exist on page
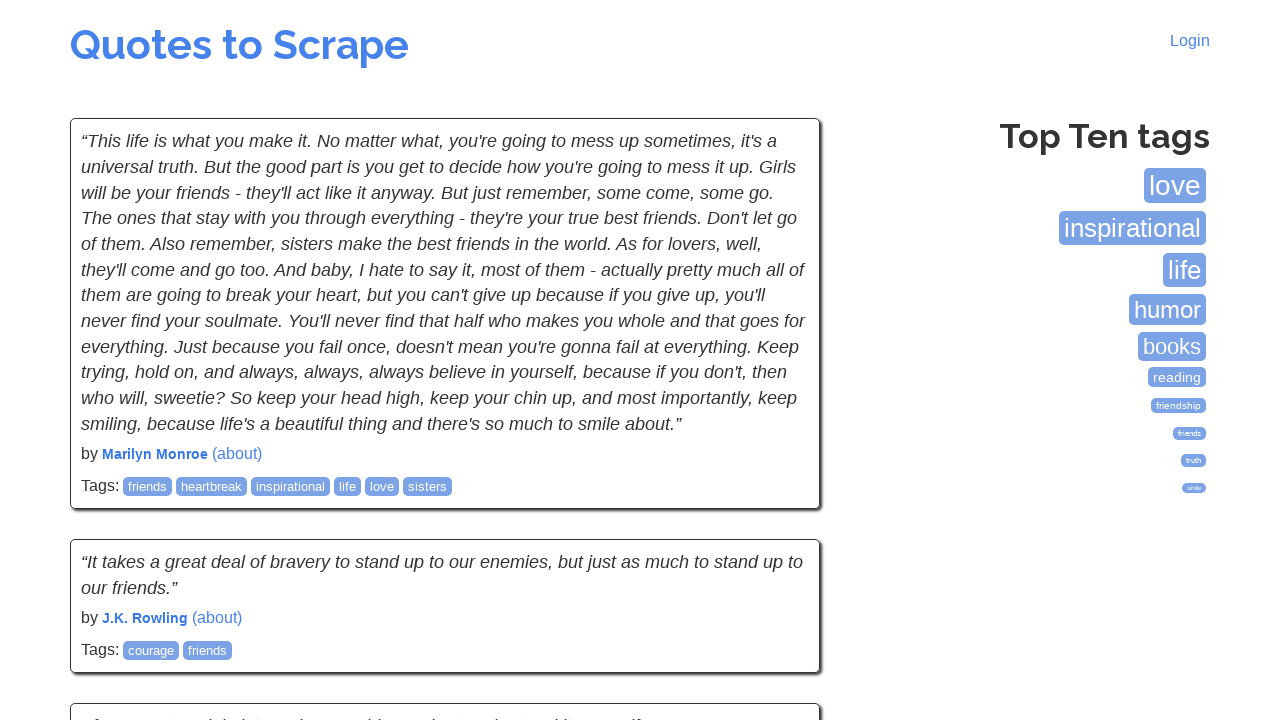

Navigated to page 3
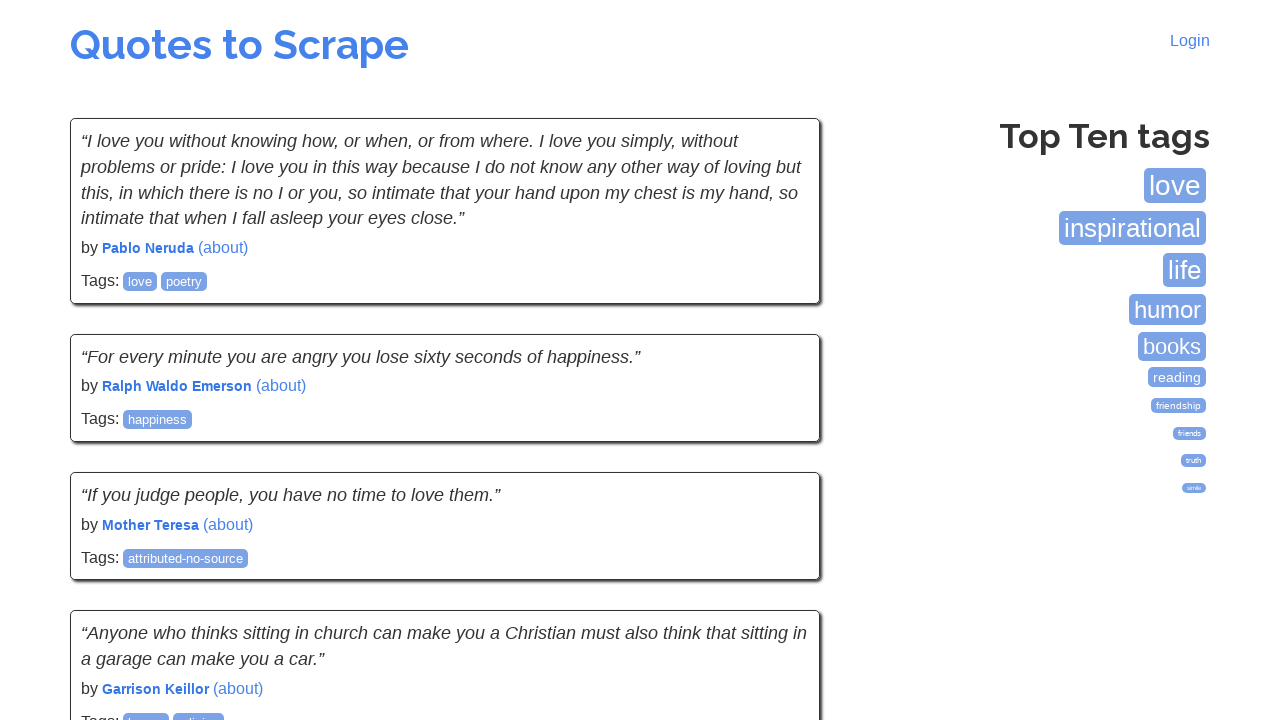

Found 10 quote elements on page 3
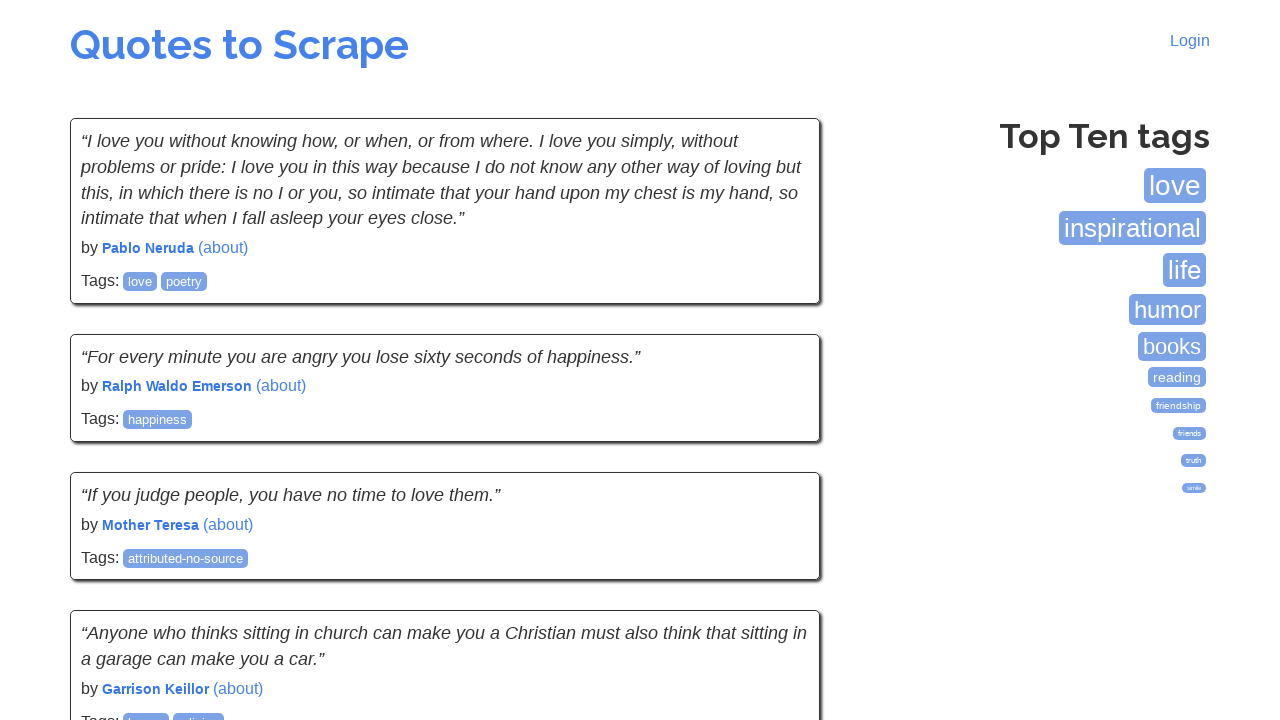

Verified quote text elements exist on page
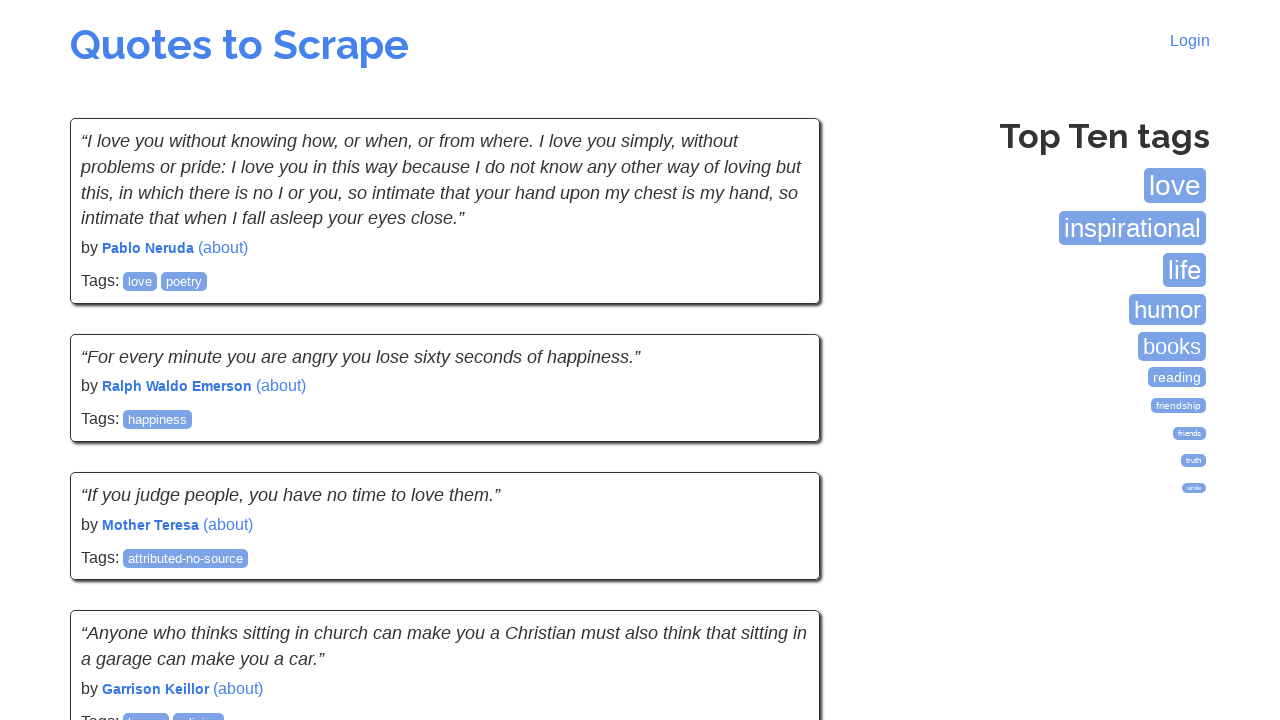

Verified author elements exist on page
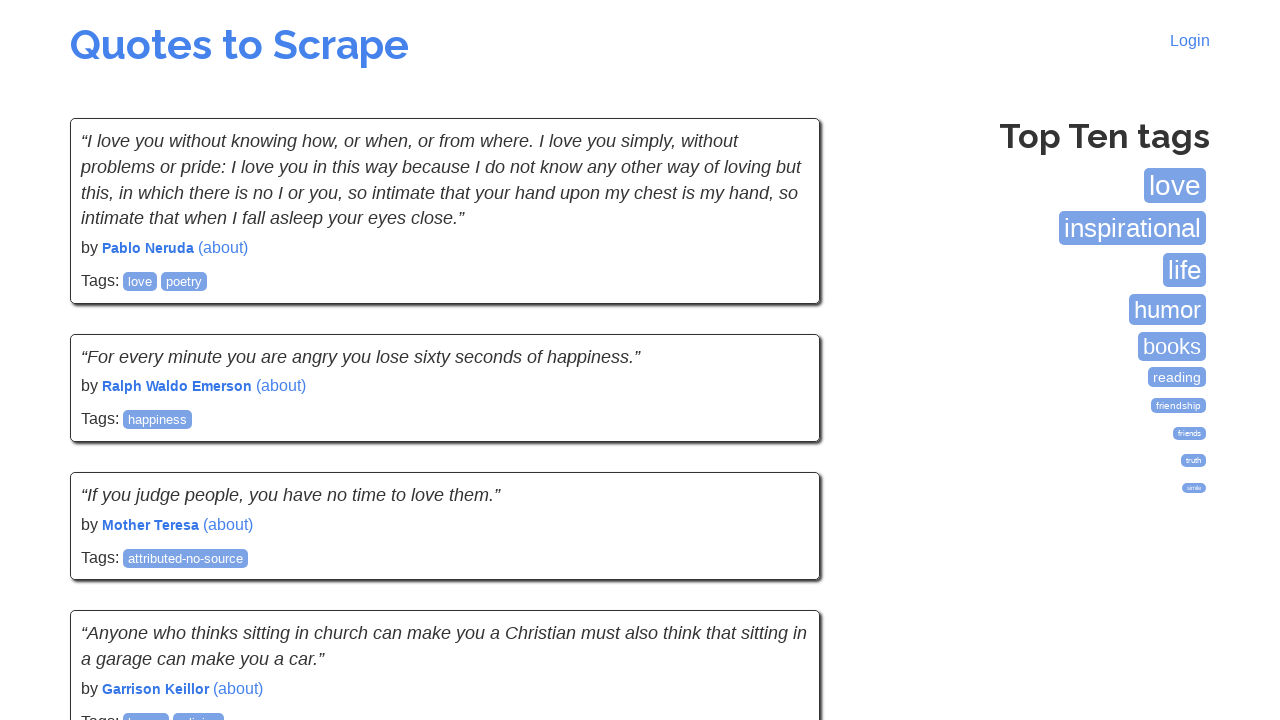

Navigated to page 4
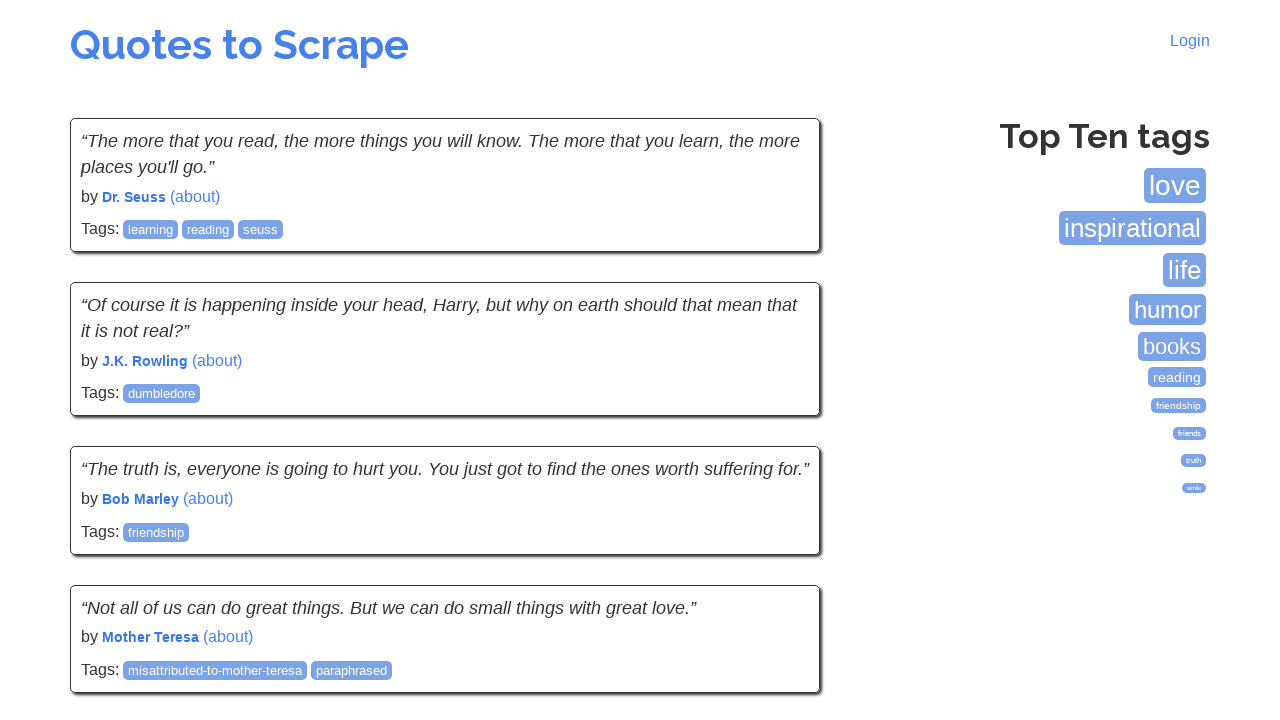

Found 10 quote elements on page 4
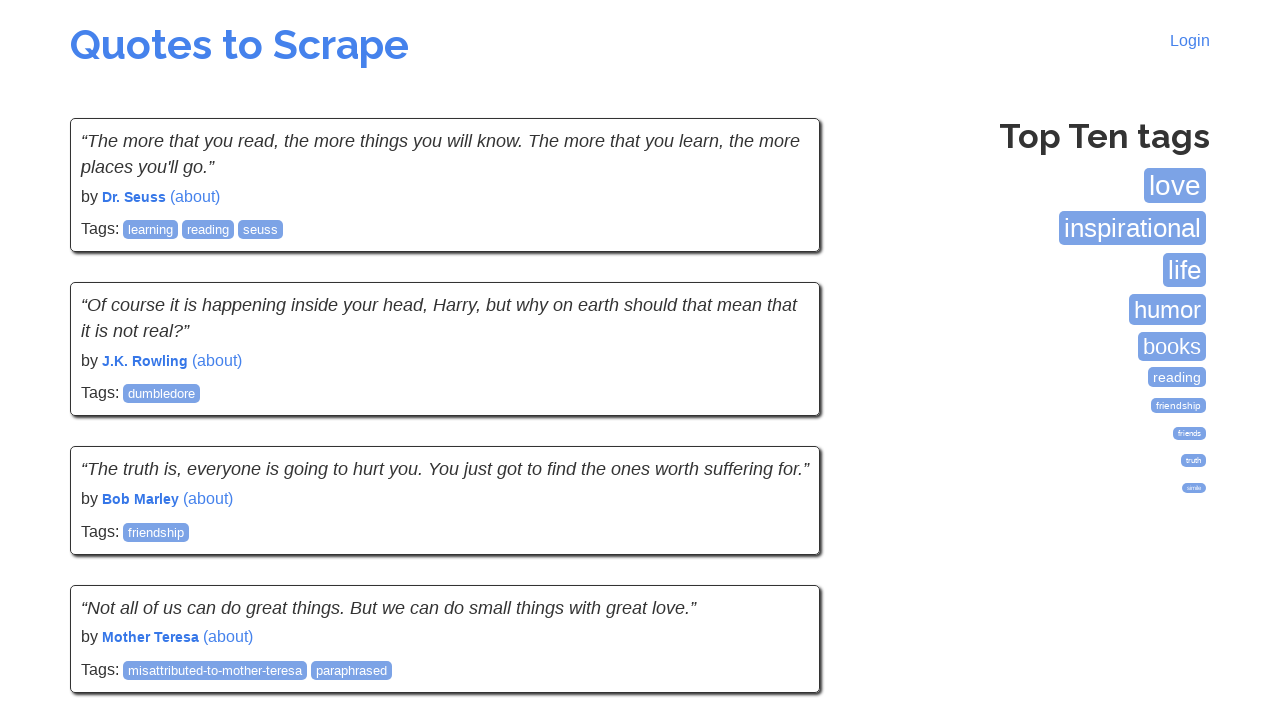

Verified quote text elements exist on page
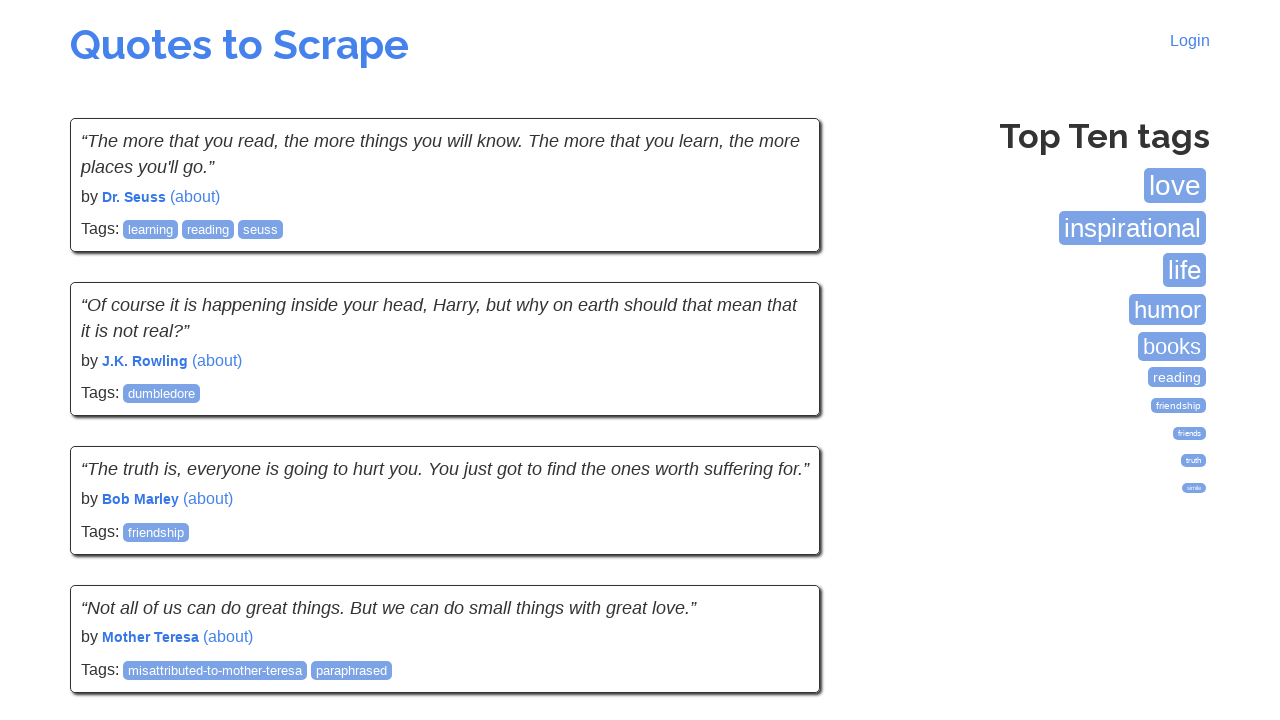

Verified author elements exist on page
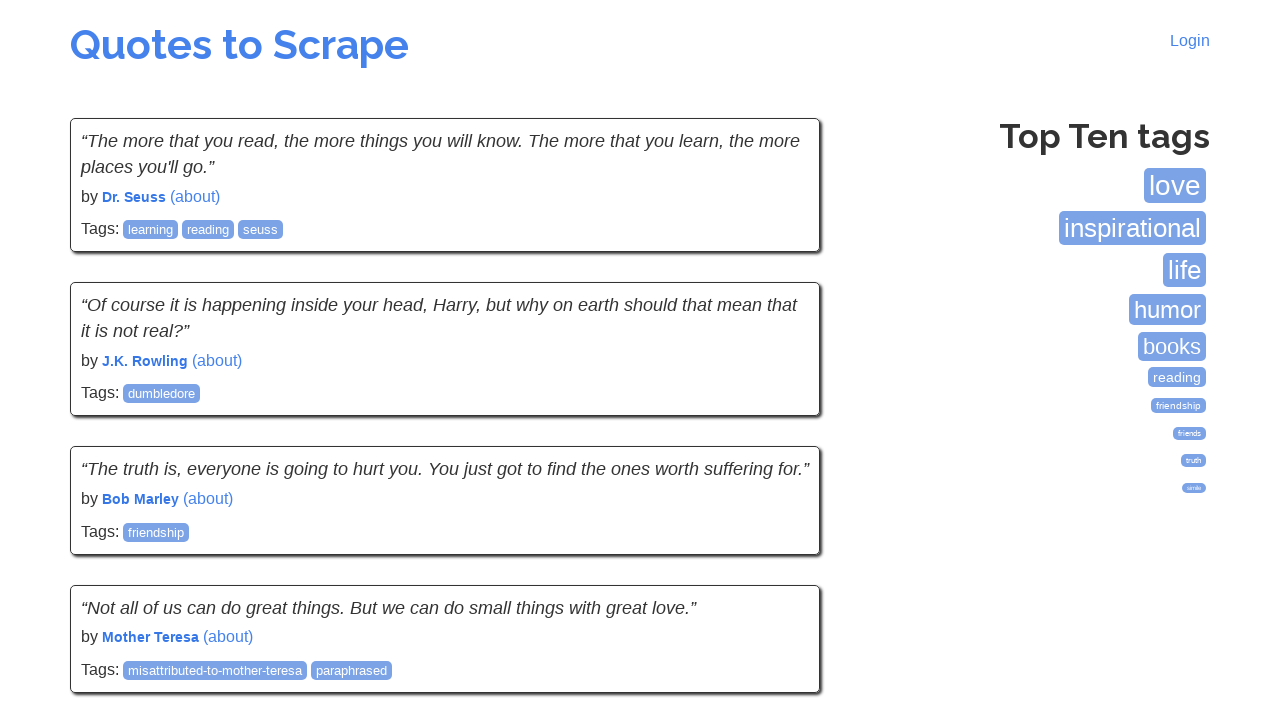

Navigated to page 5
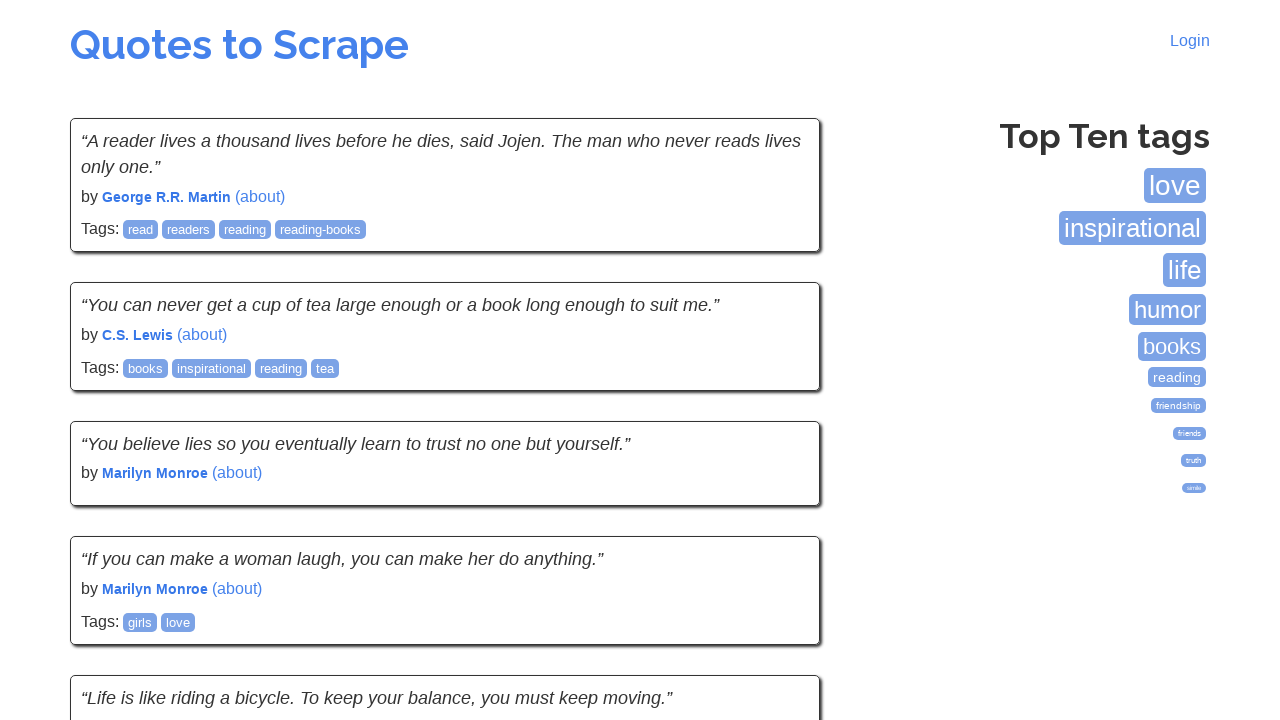

Found 10 quote elements on page 5
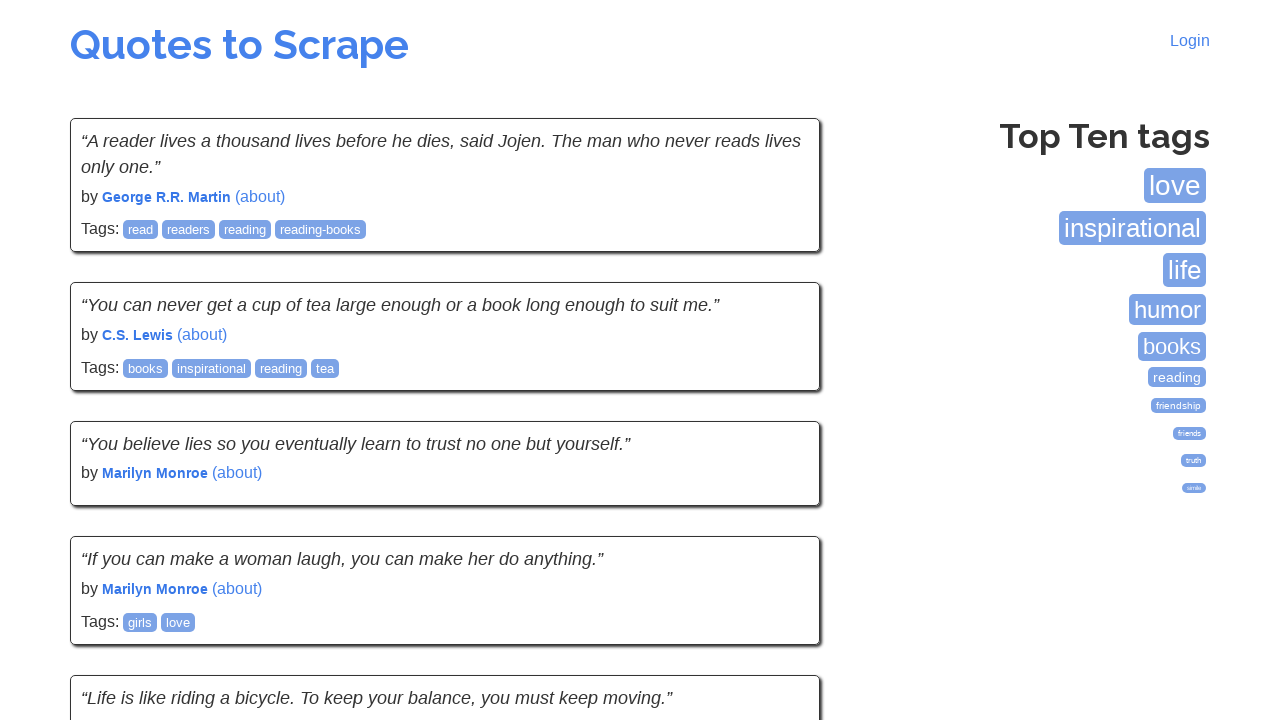

Verified quote text elements exist on page
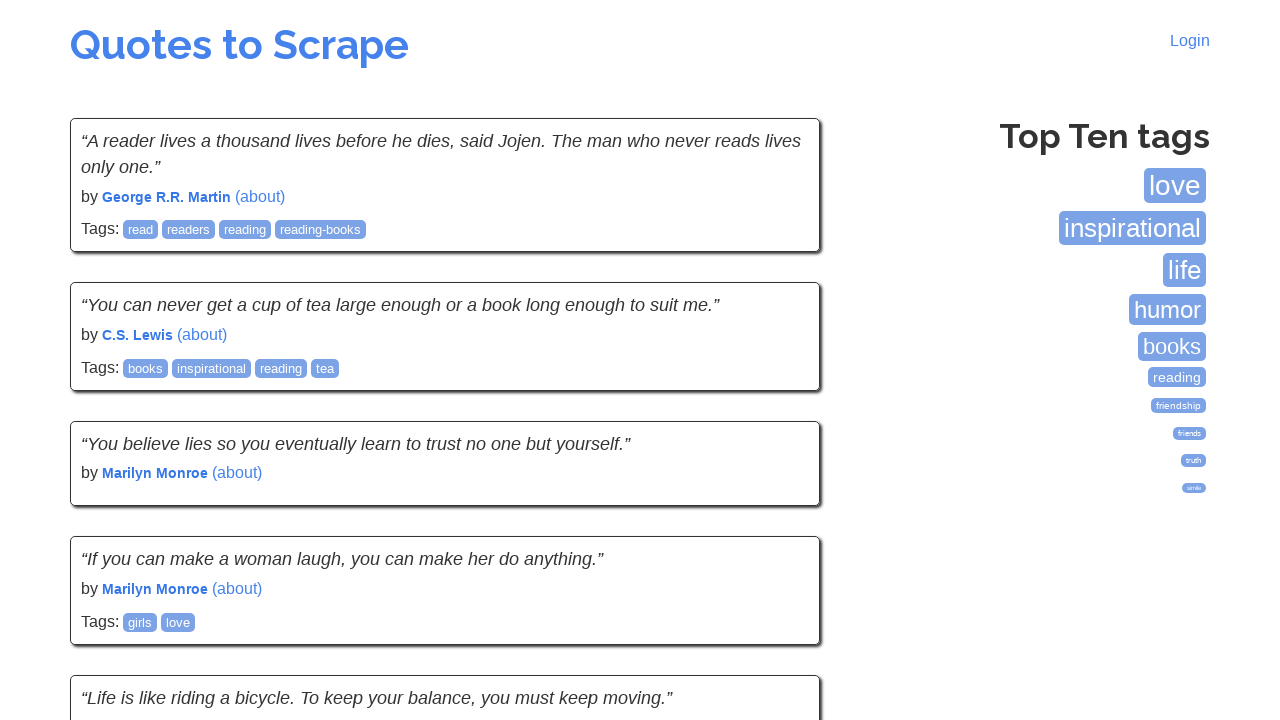

Verified author elements exist on page
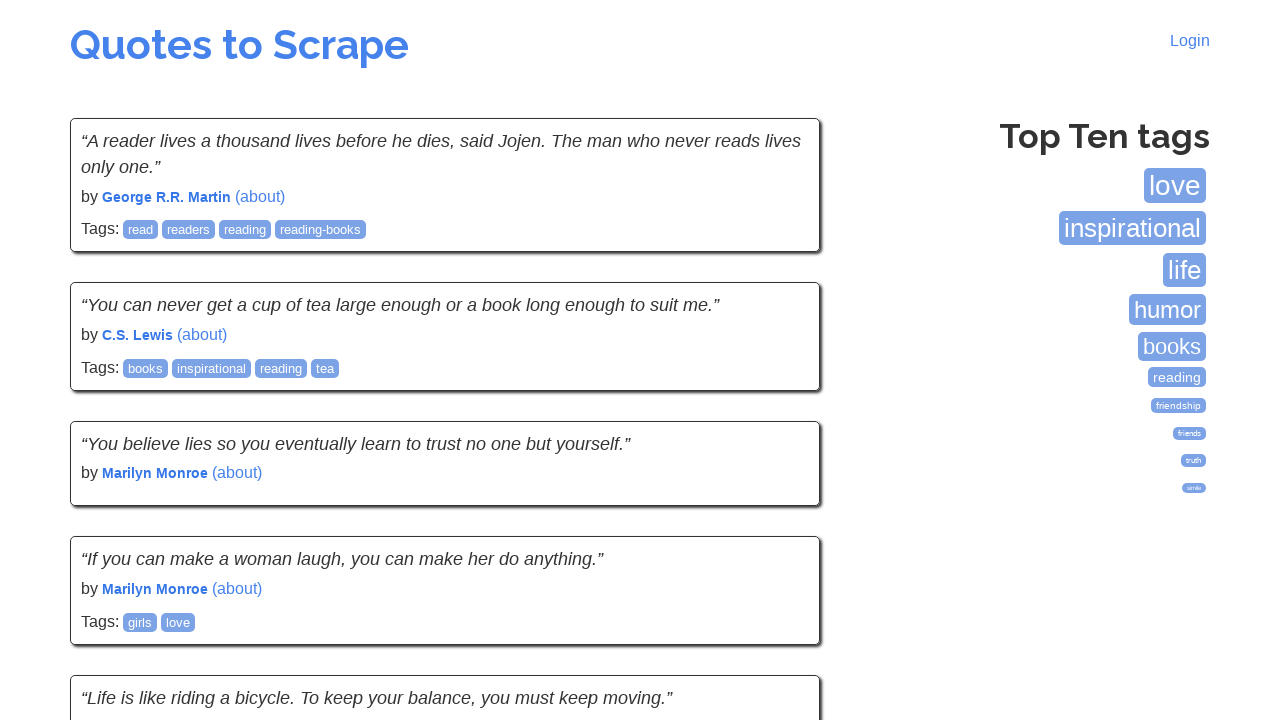

Navigated to page 6
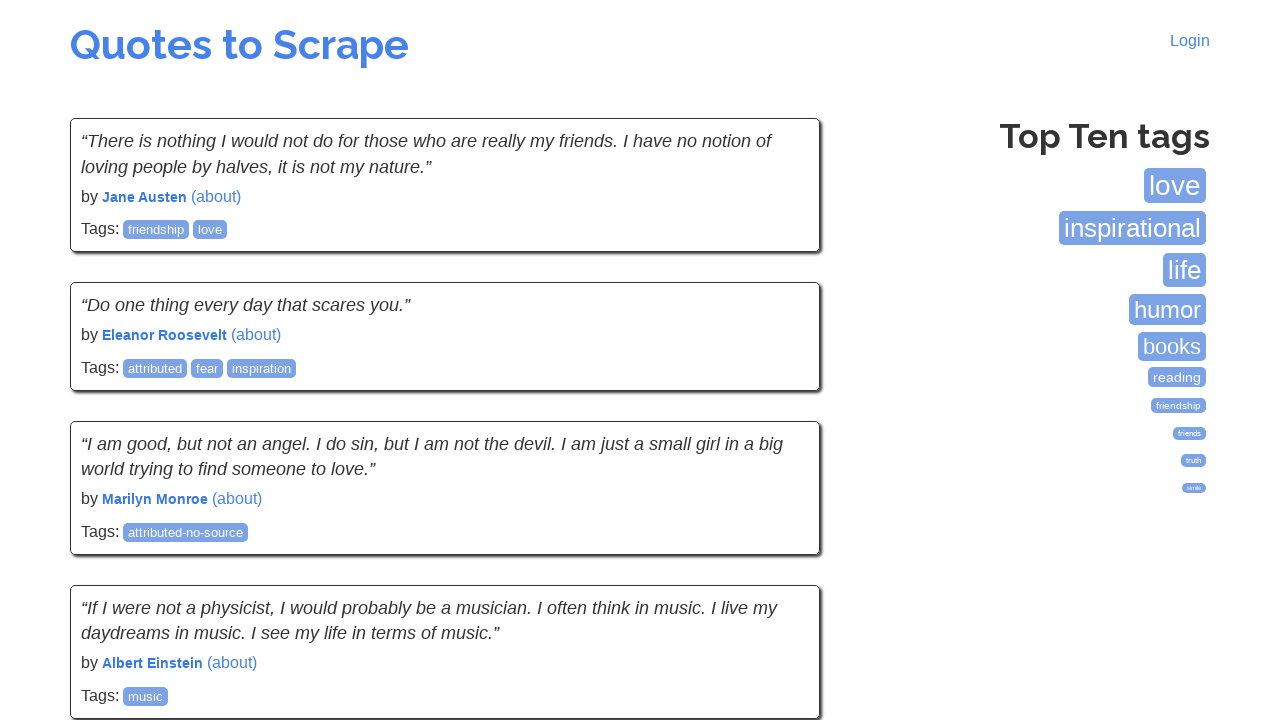

Found 10 quote elements on page 6
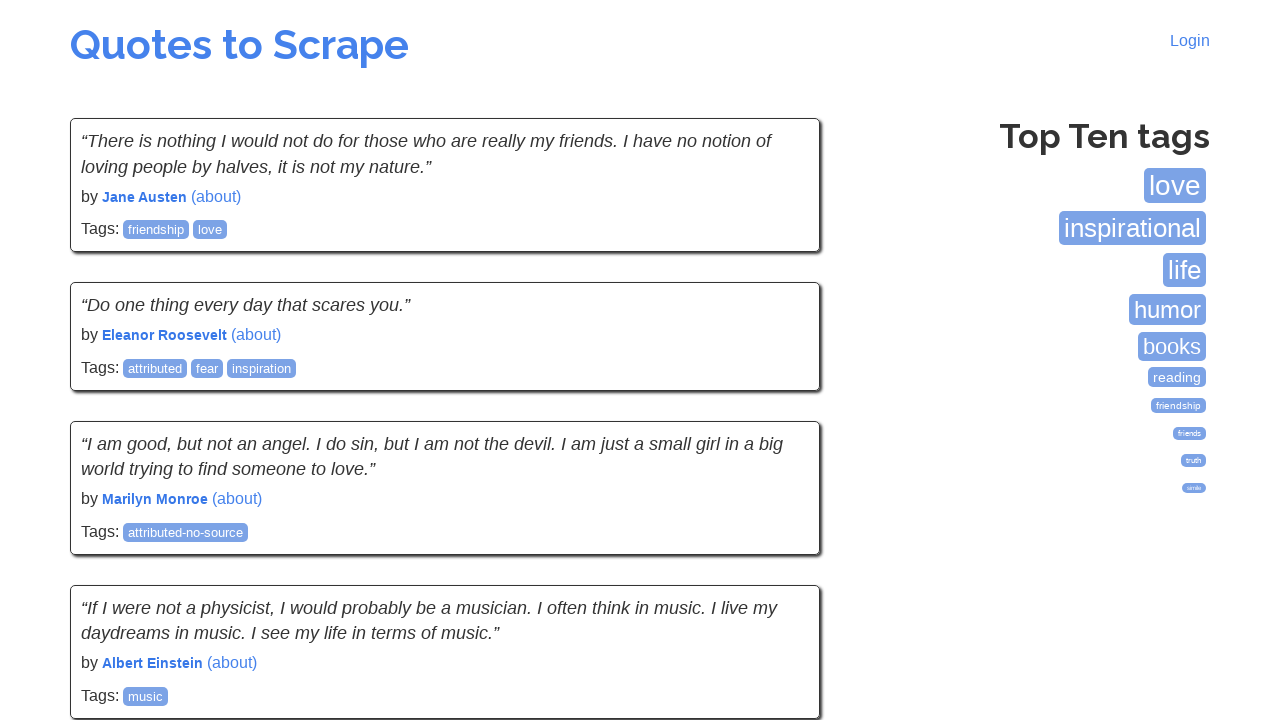

Verified quote text elements exist on page
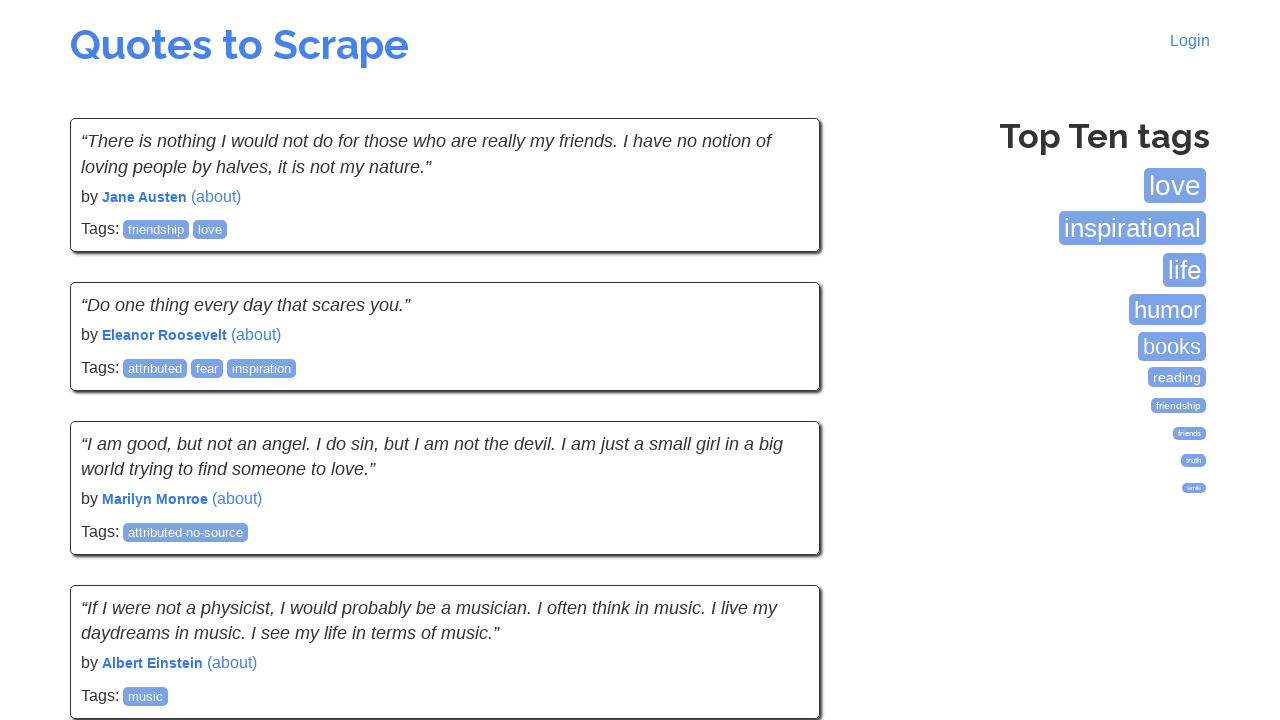

Verified author elements exist on page
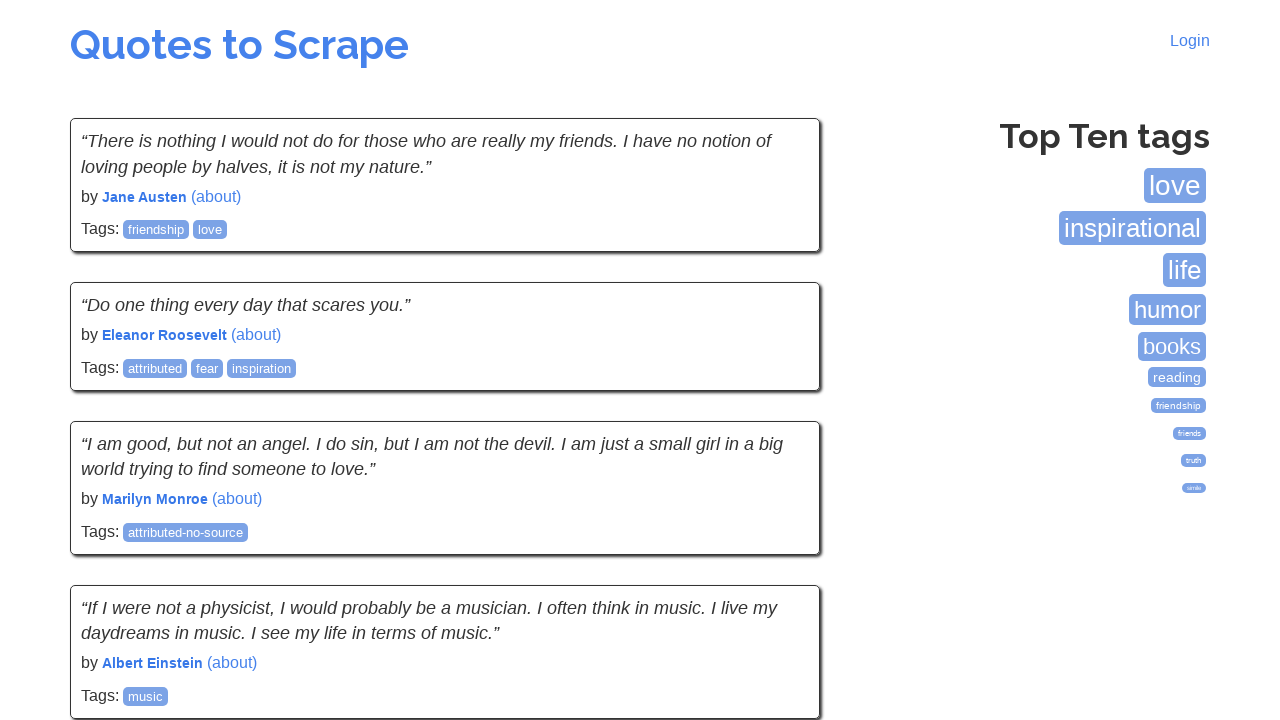

Navigated to page 7
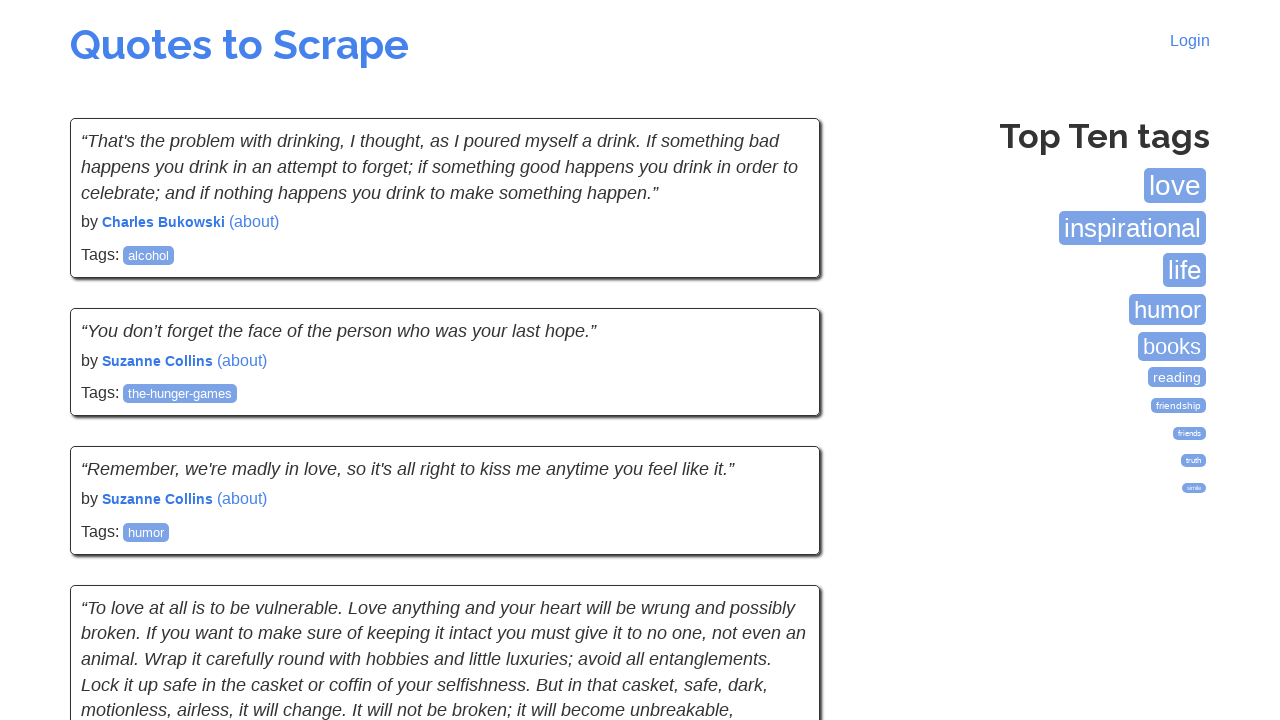

Found 10 quote elements on page 7
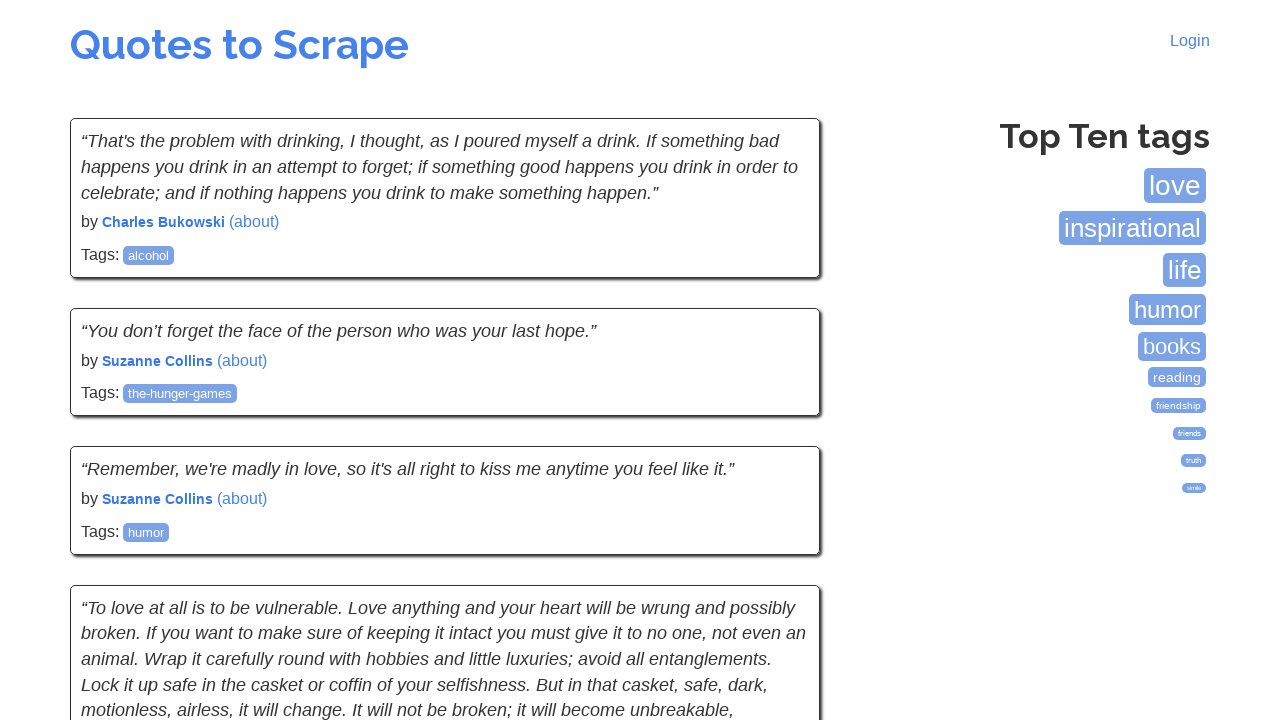

Verified quote text elements exist on page
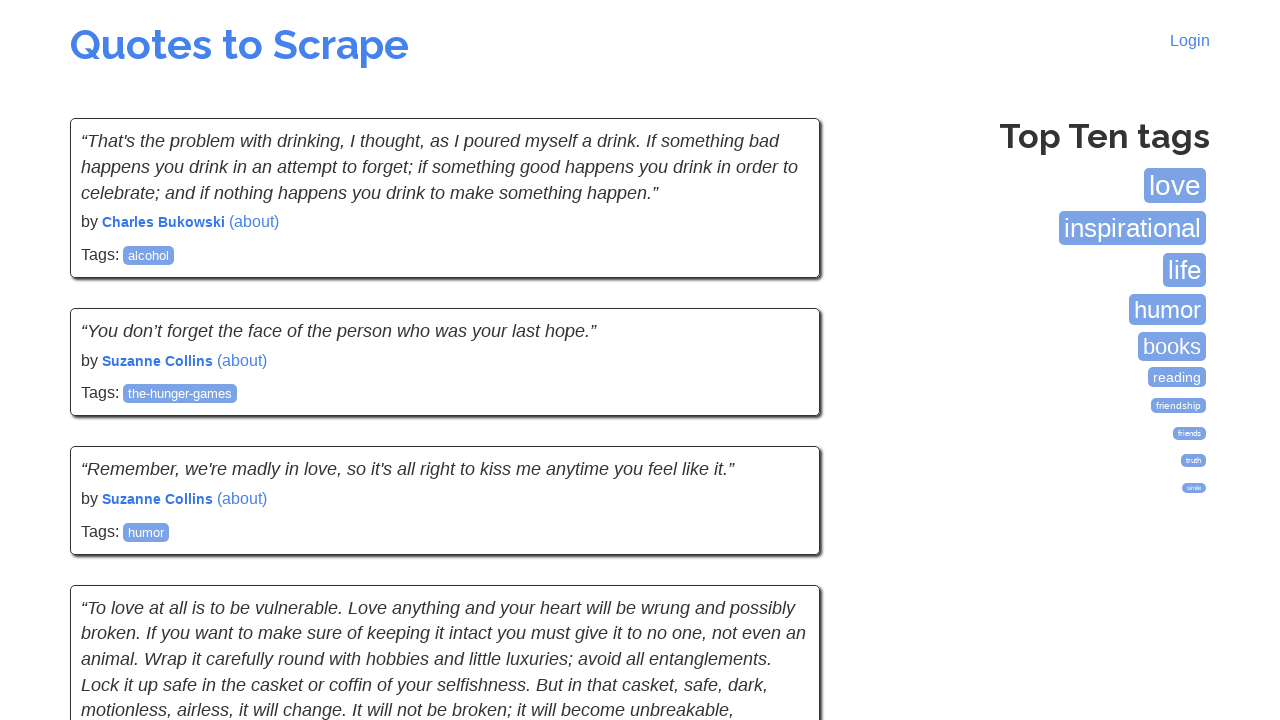

Verified author elements exist on page
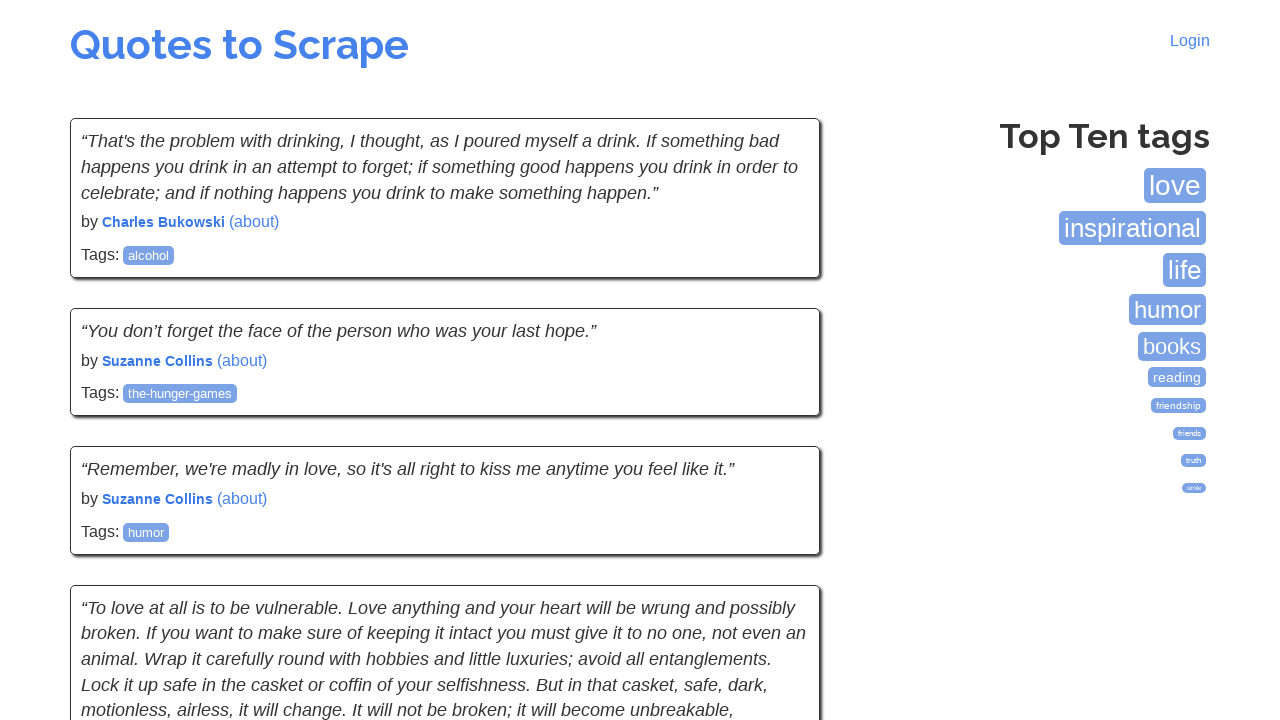

Navigated to page 8
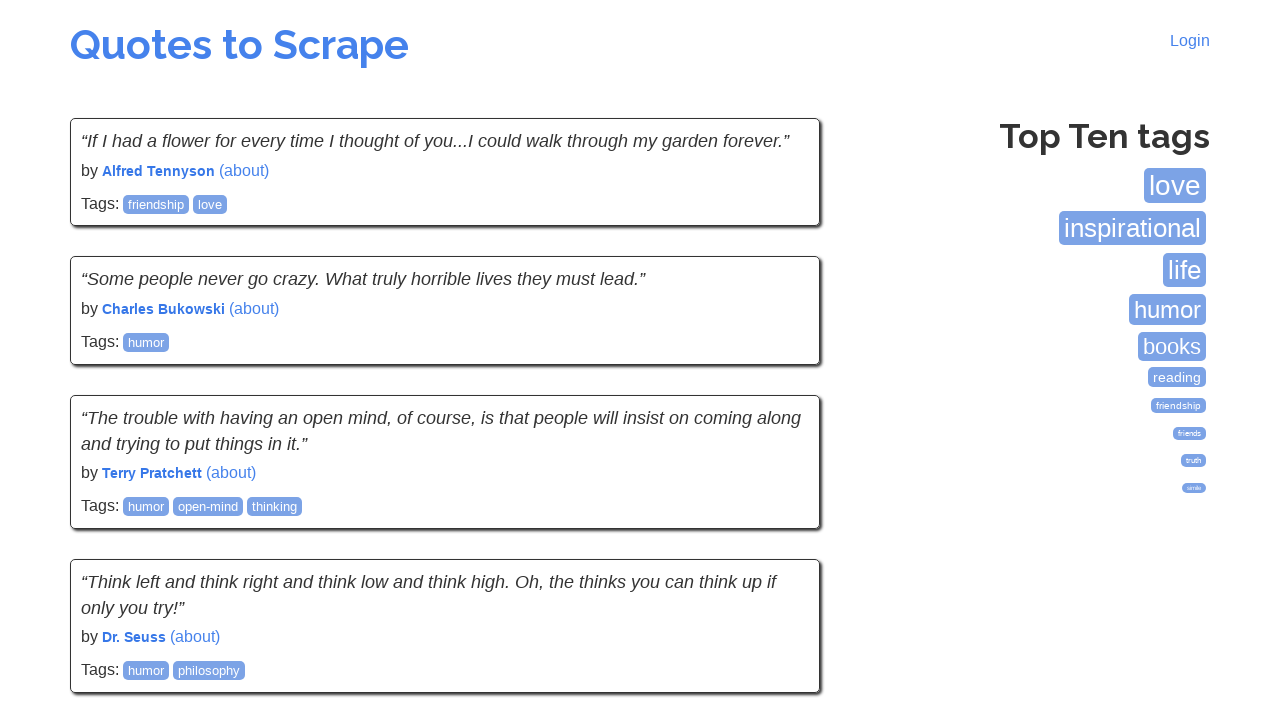

Found 10 quote elements on page 8
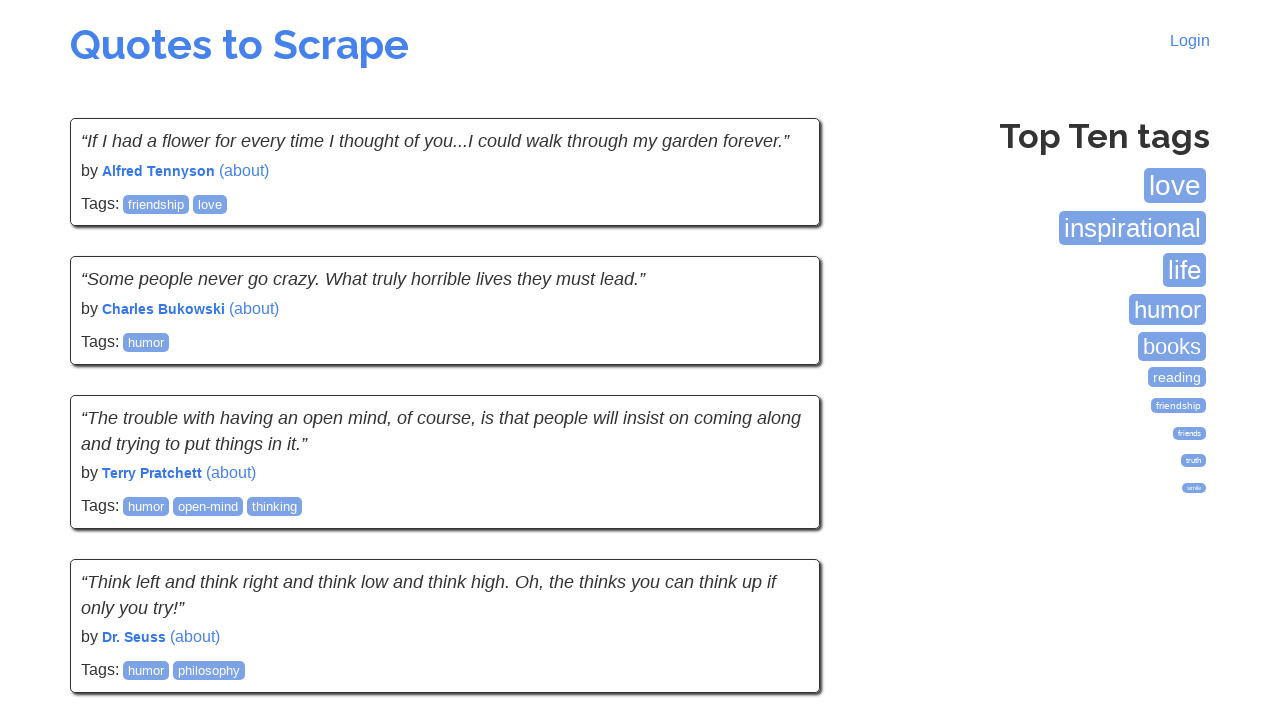

Verified quote text elements exist on page
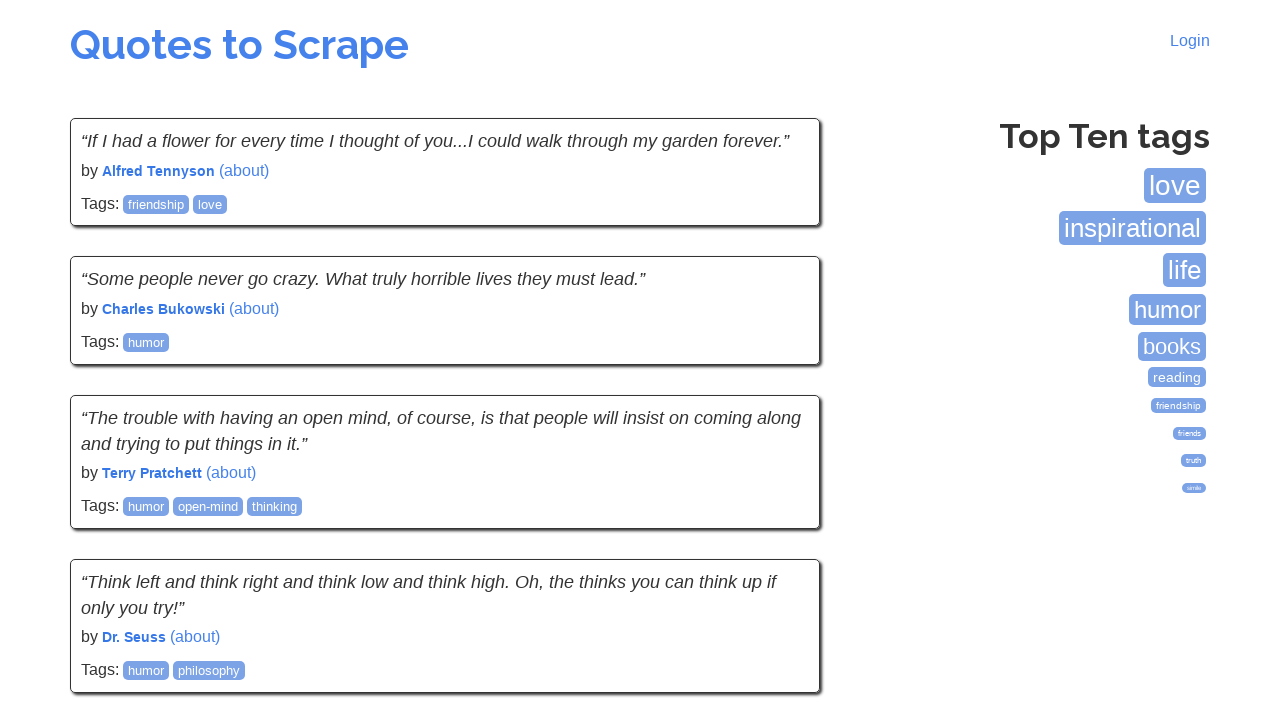

Verified author elements exist on page
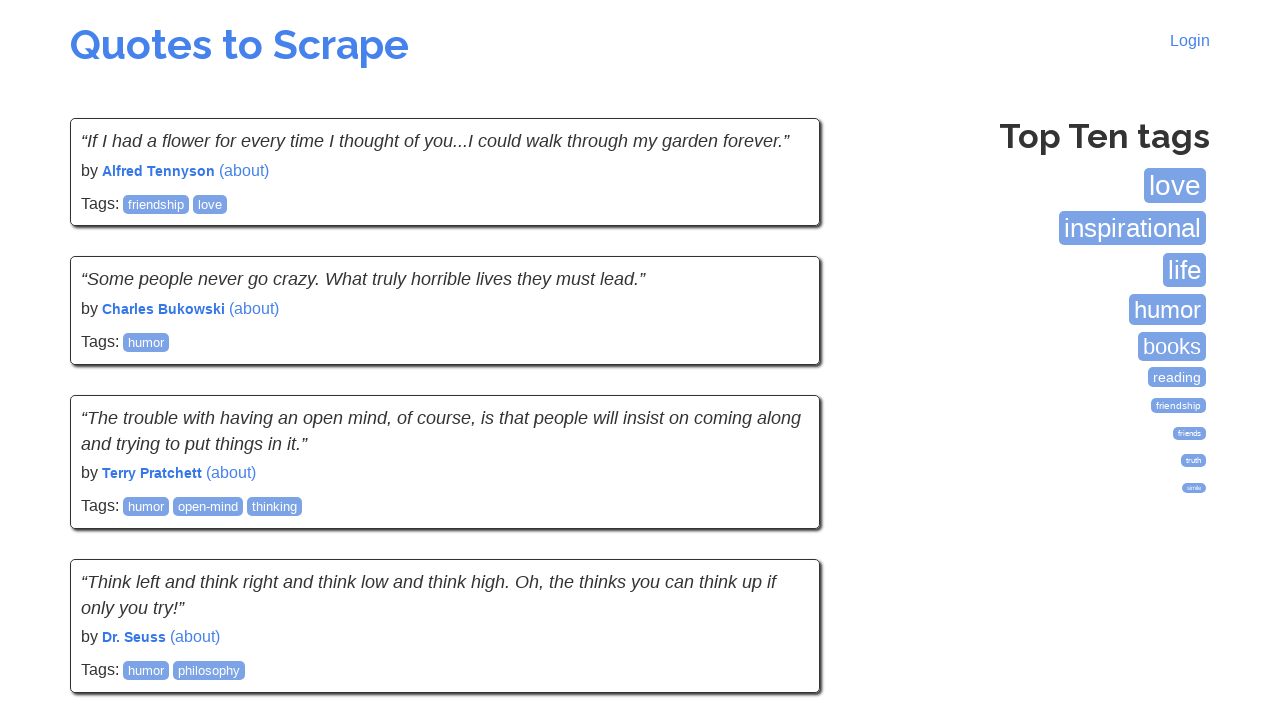

Navigated to page 9
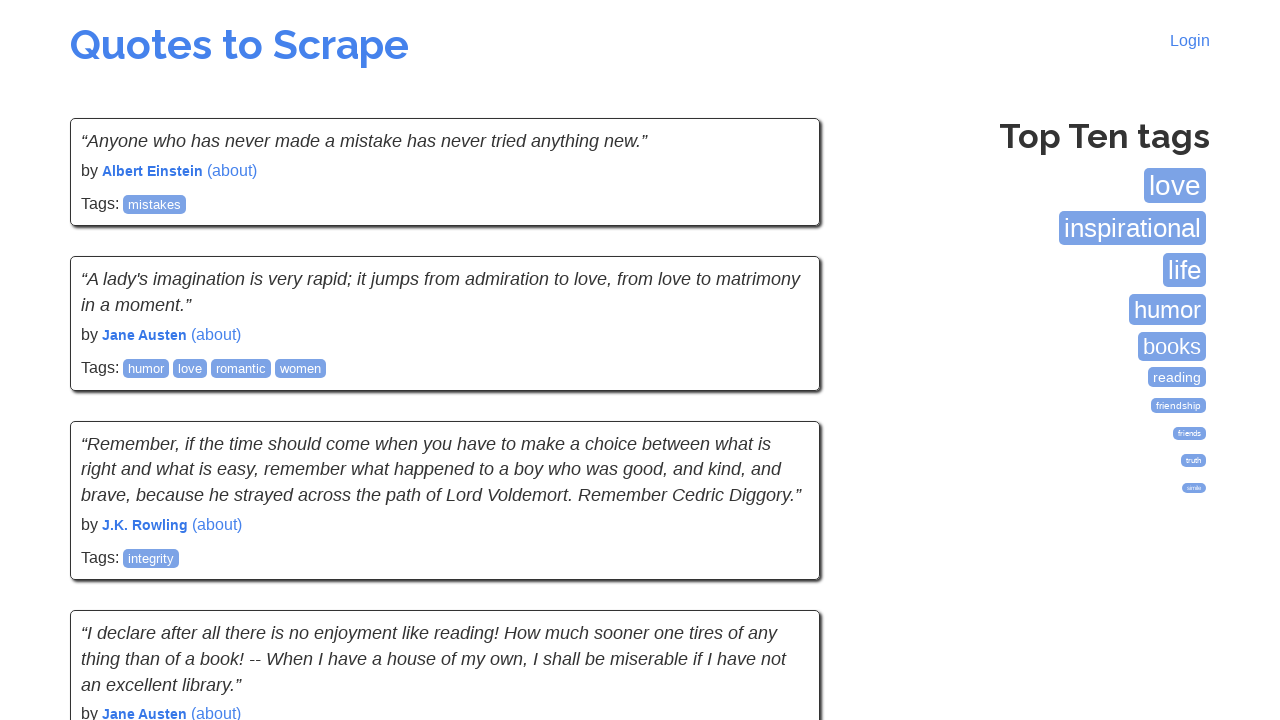

Found 10 quote elements on page 9
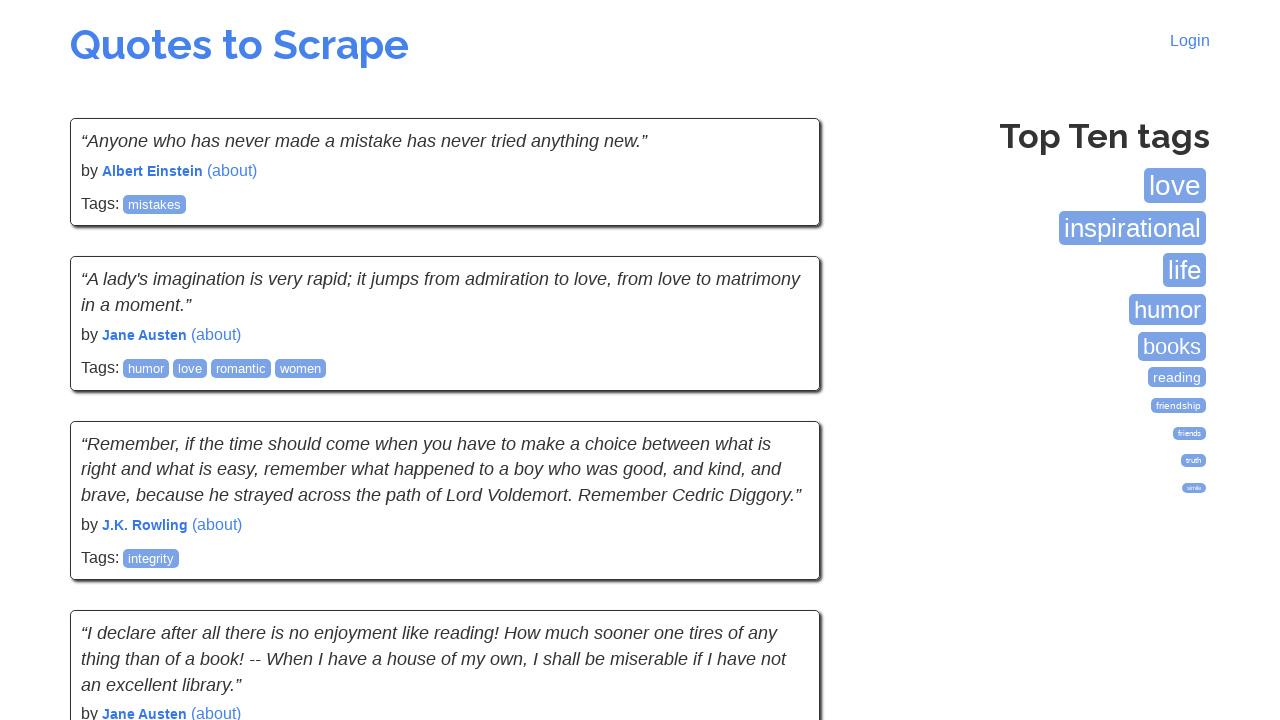

Verified quote text elements exist on page
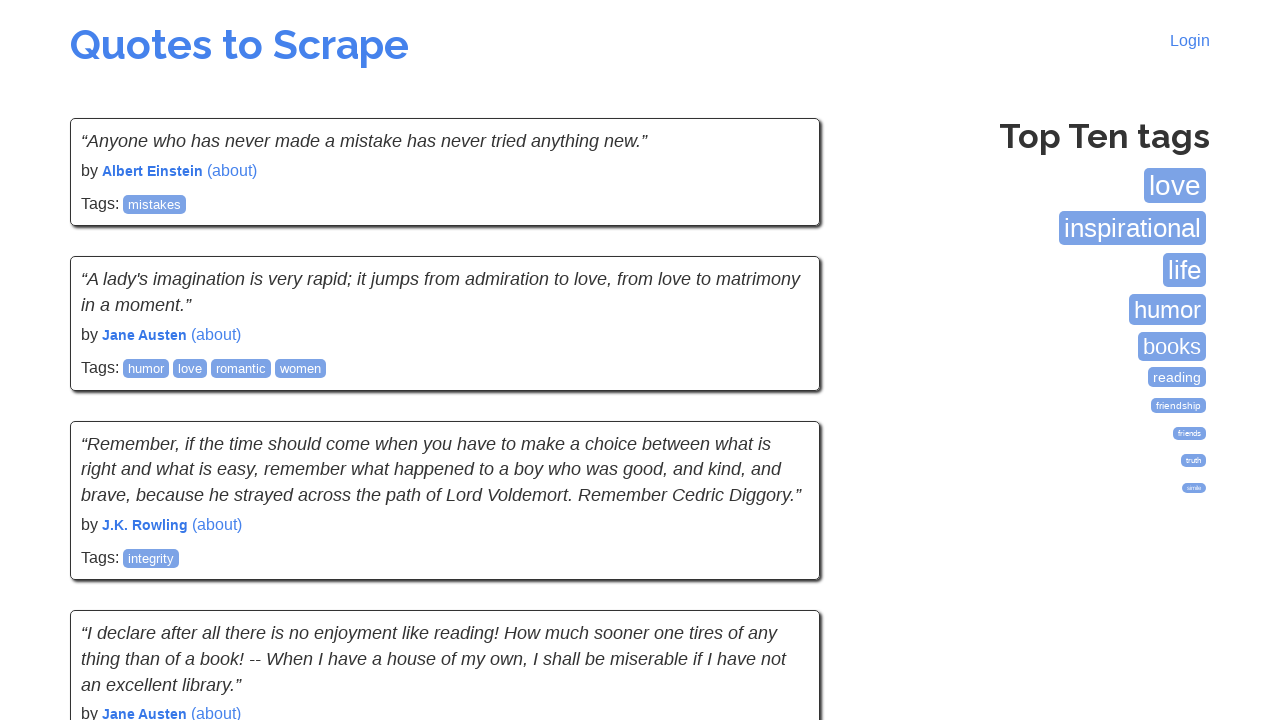

Verified author elements exist on page
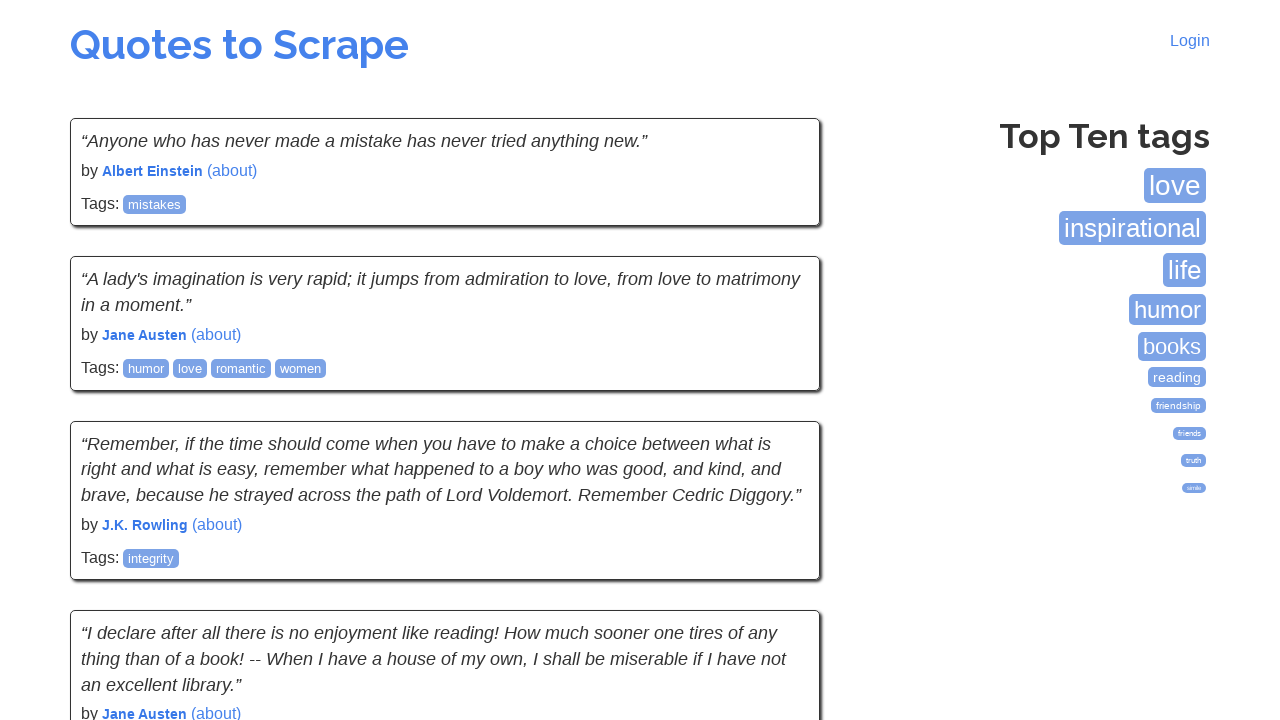

Navigated to page 10
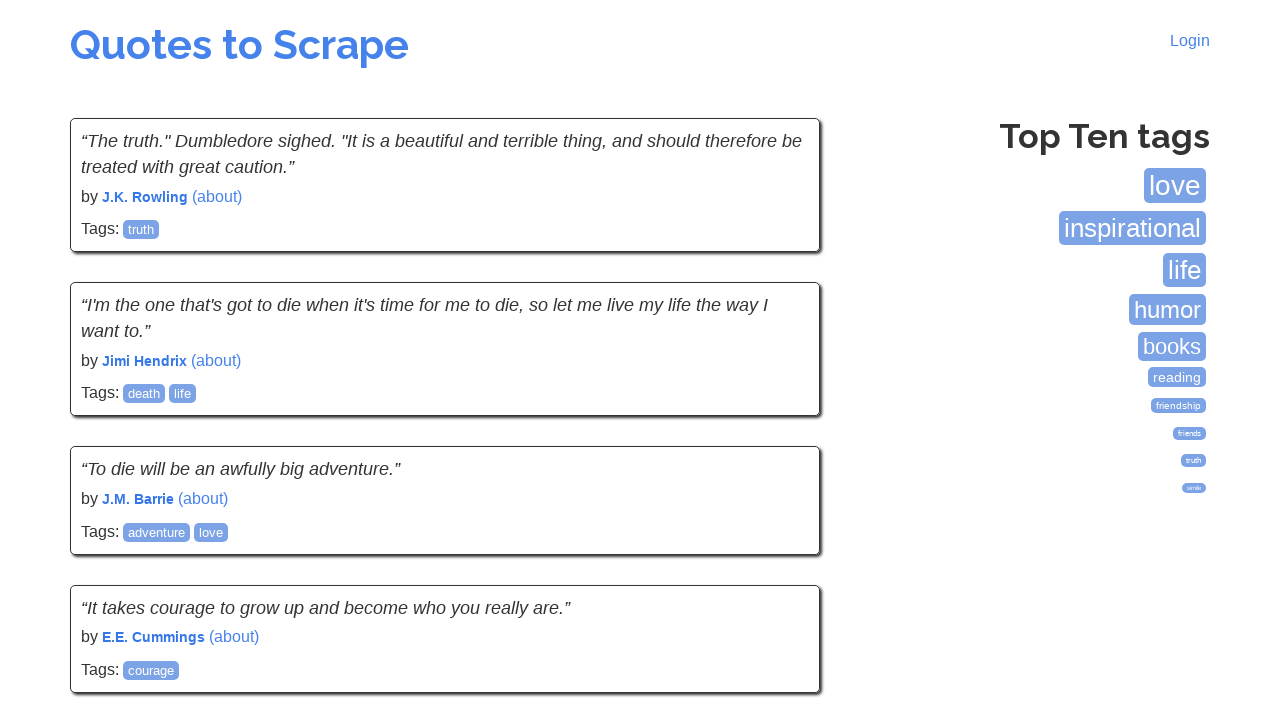

Found 10 quote elements on page 10
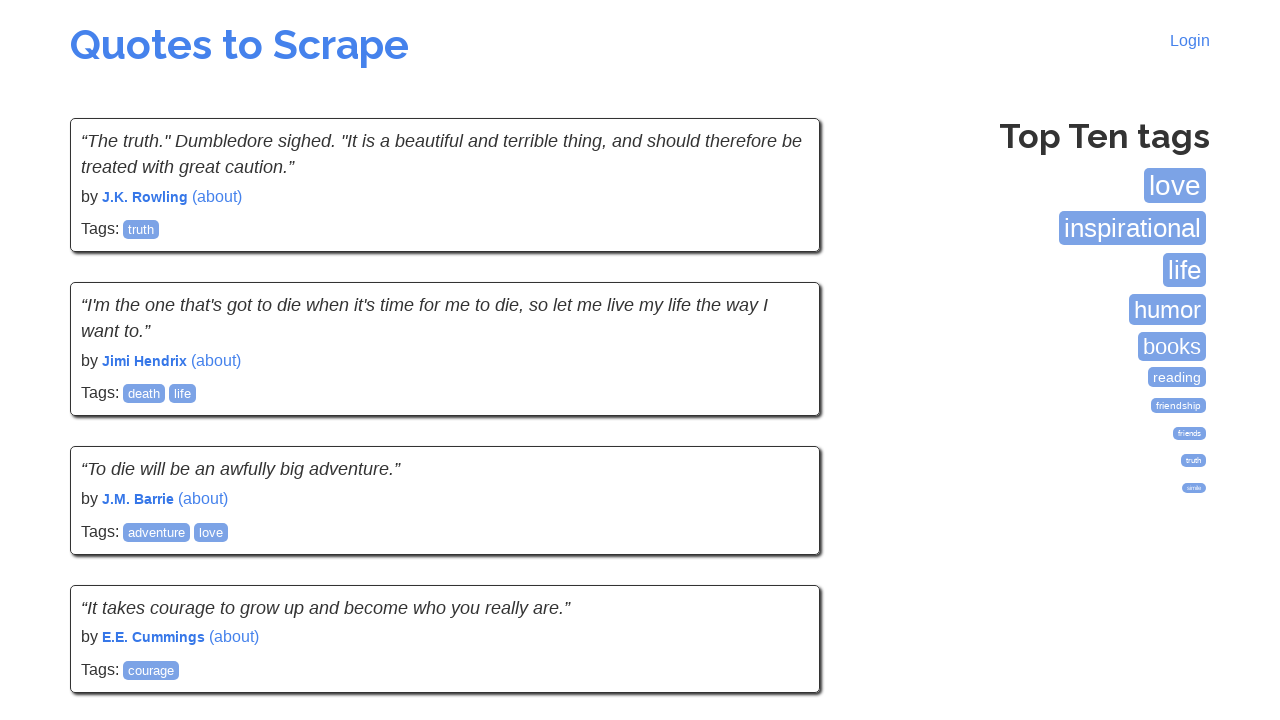

Verified quote text elements exist on page
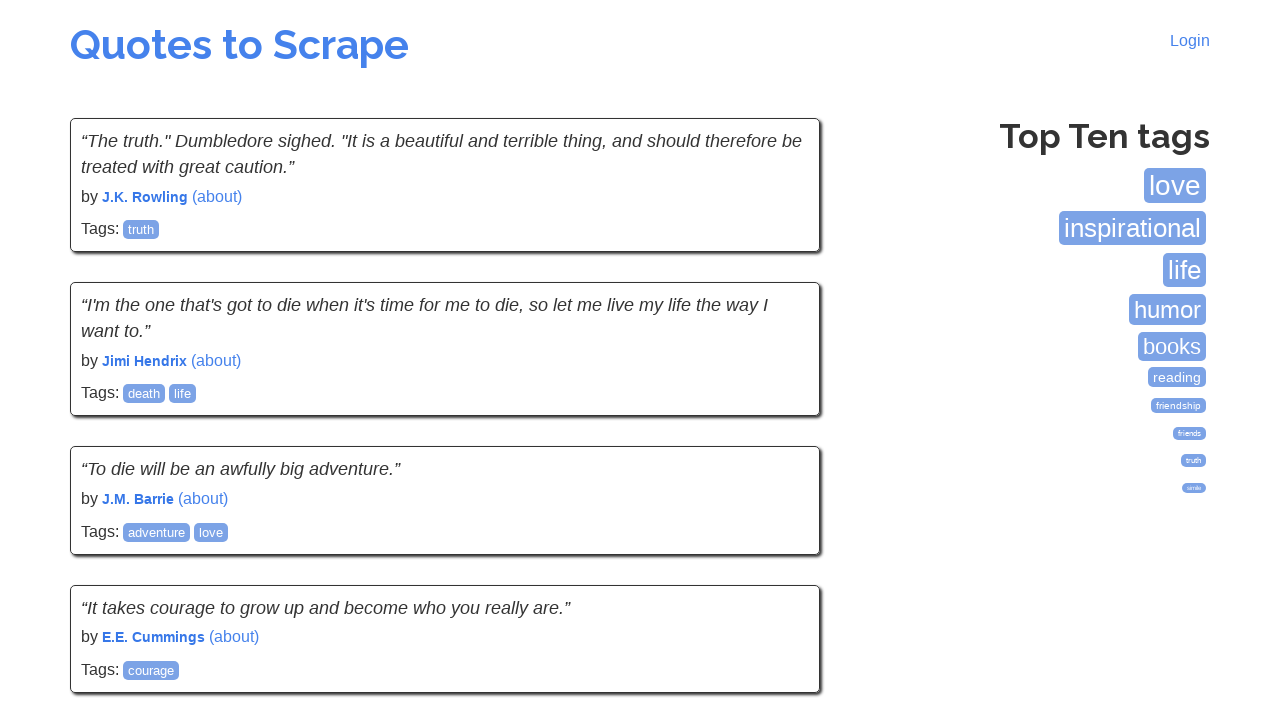

Verified author elements exist on page
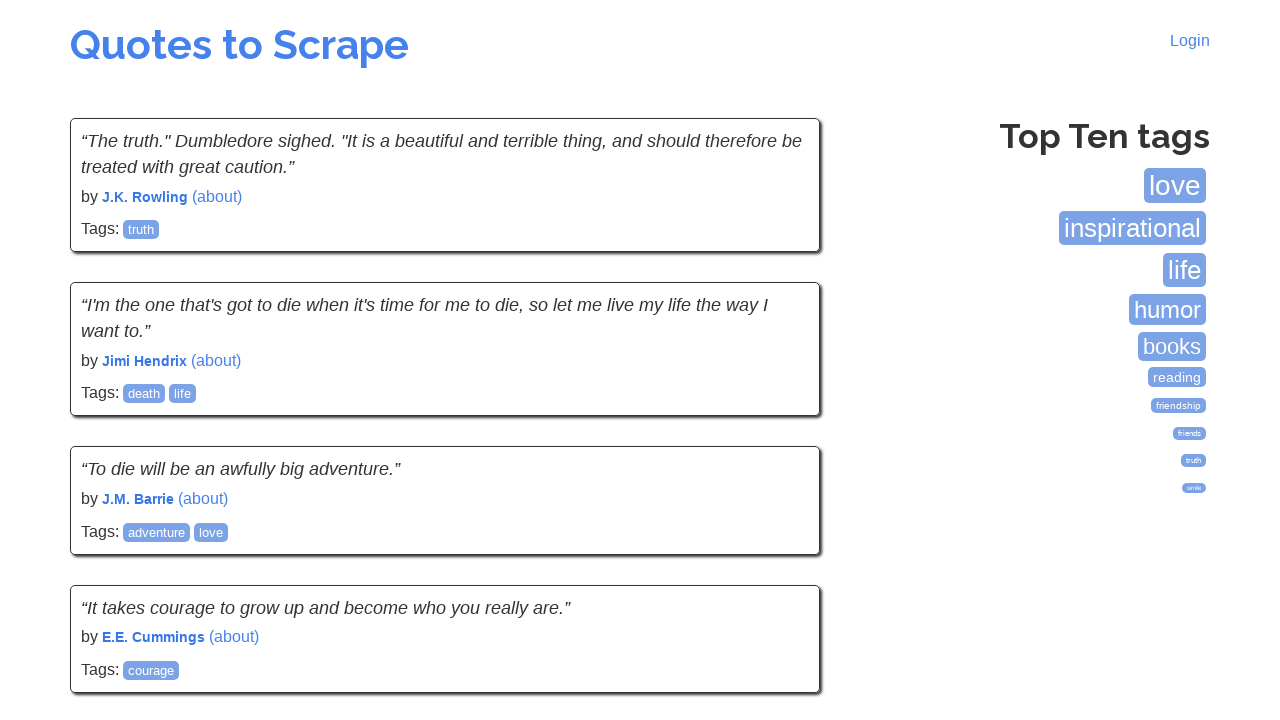

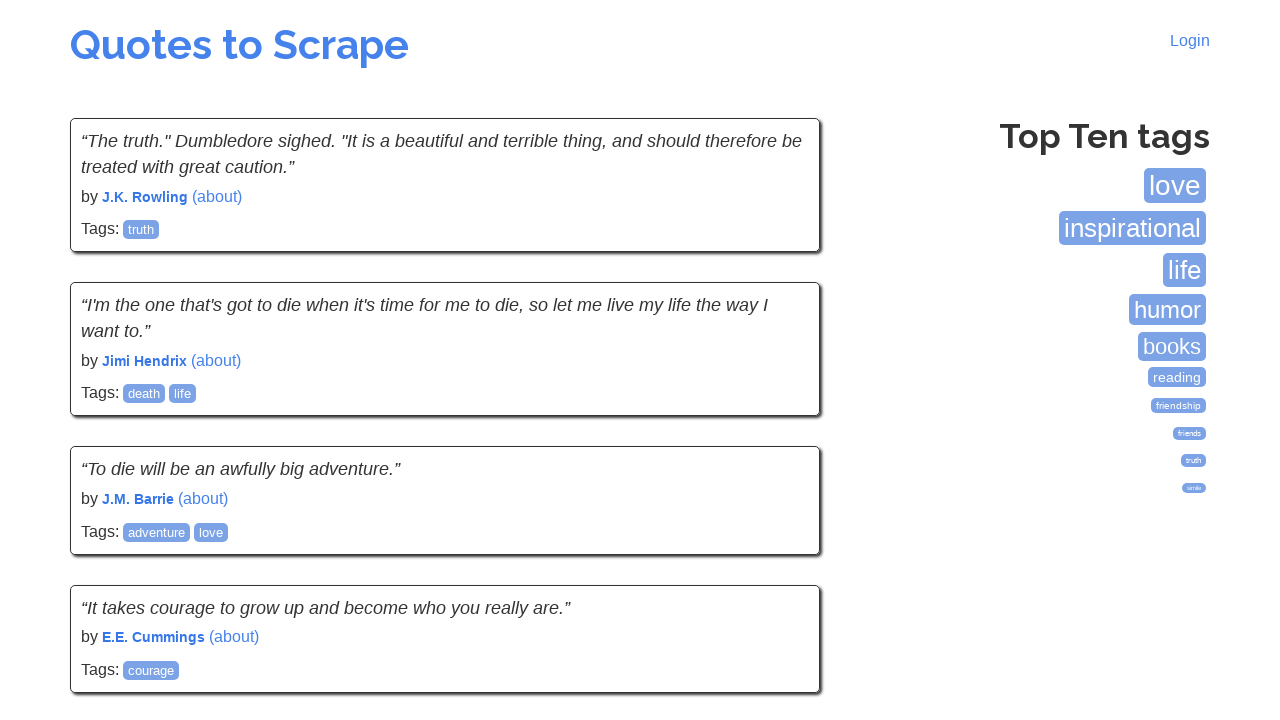